Tests e-commerce cart functionality by searching for specific products and adding them to cart

Starting URL: https://rahulshettyacademy.com/seleniumPractise

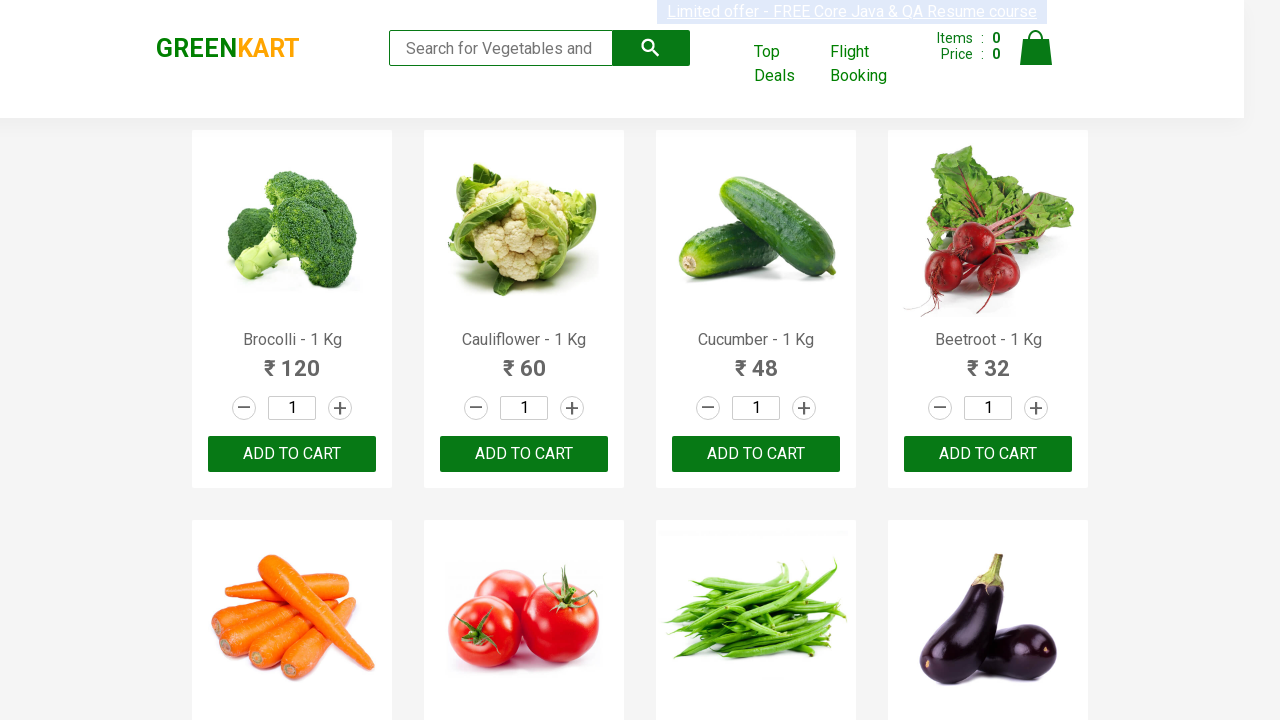

Waited for product names to load
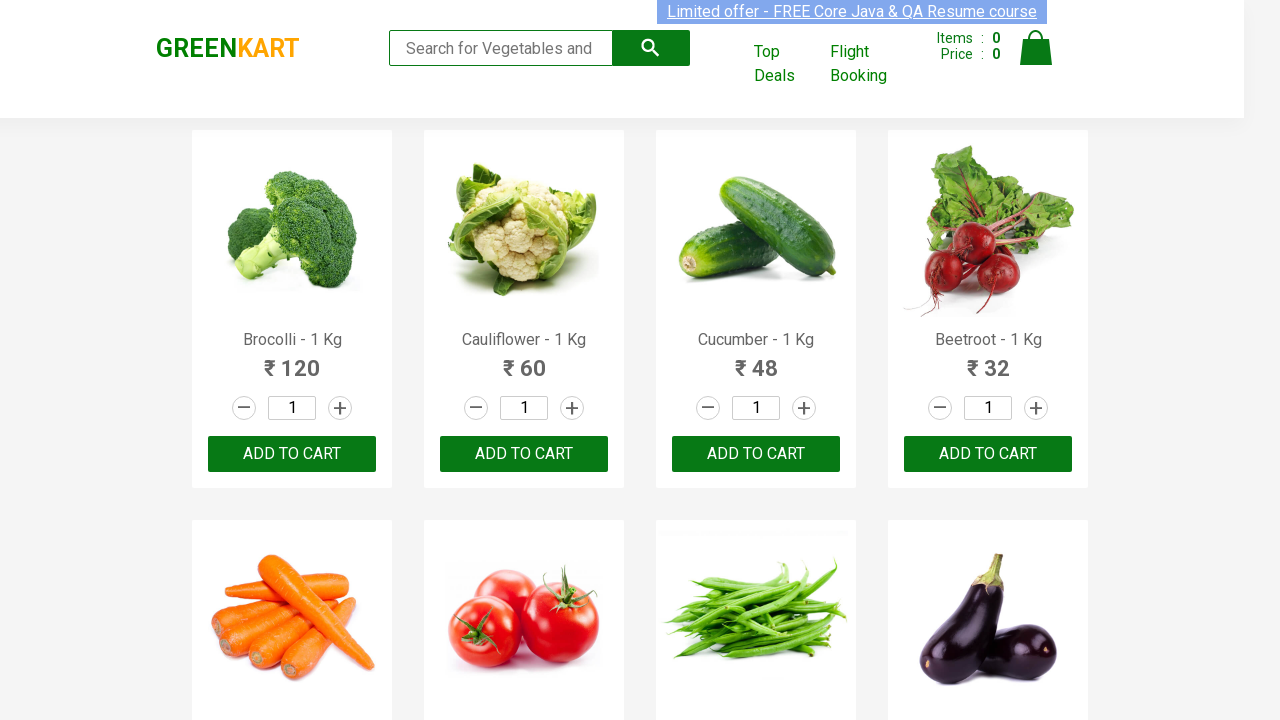

Defined list of items to add to cart
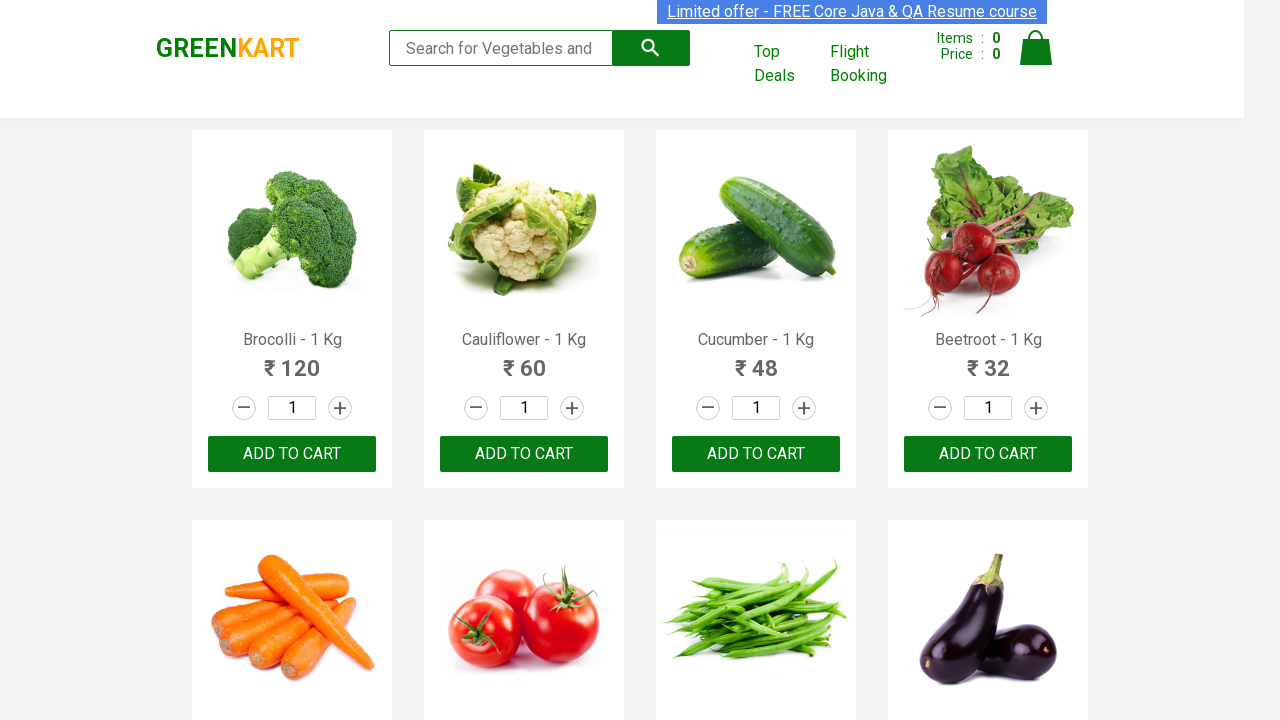

Retrieved all product elements from page
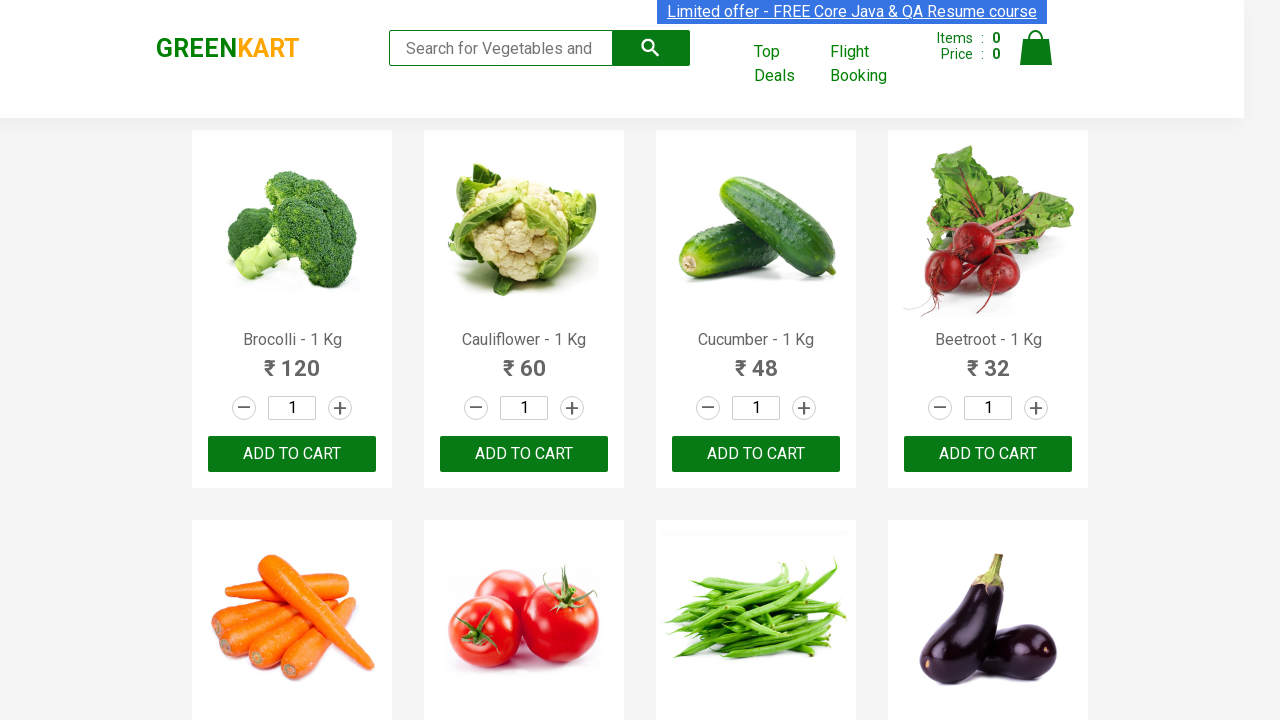

Retrieved product name at index 0
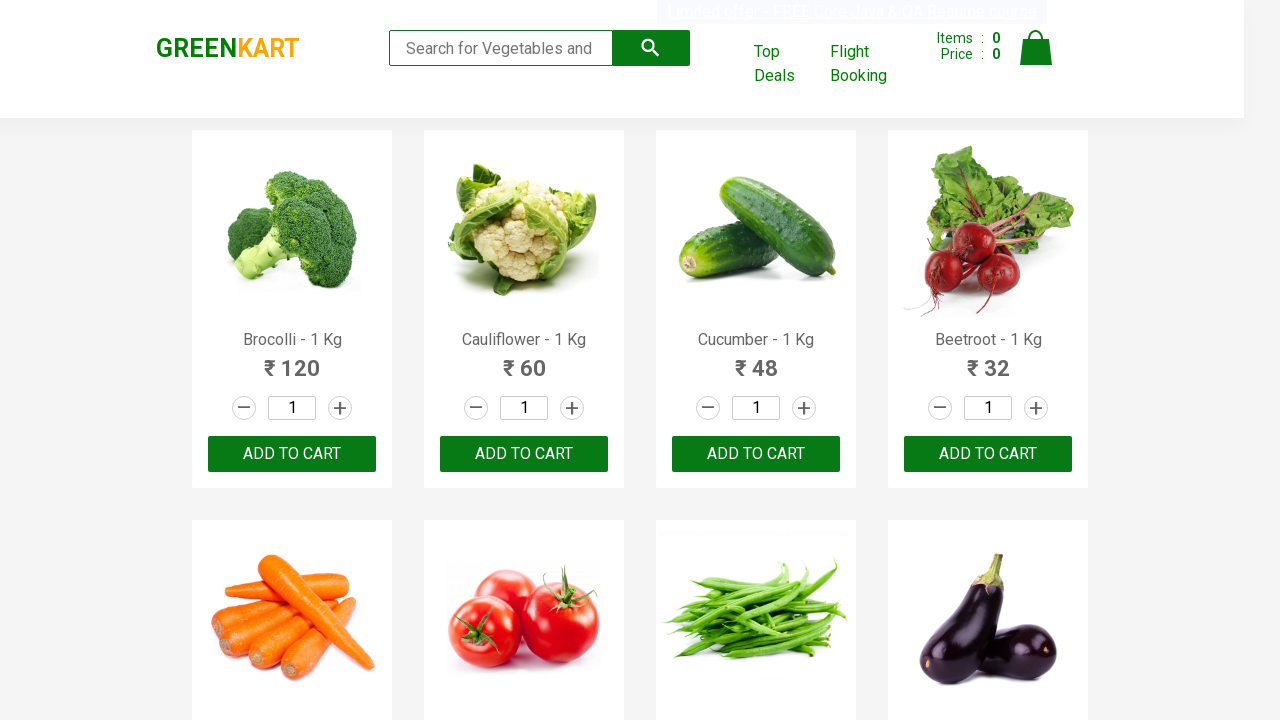

Extracted product name: 'Brocolli'
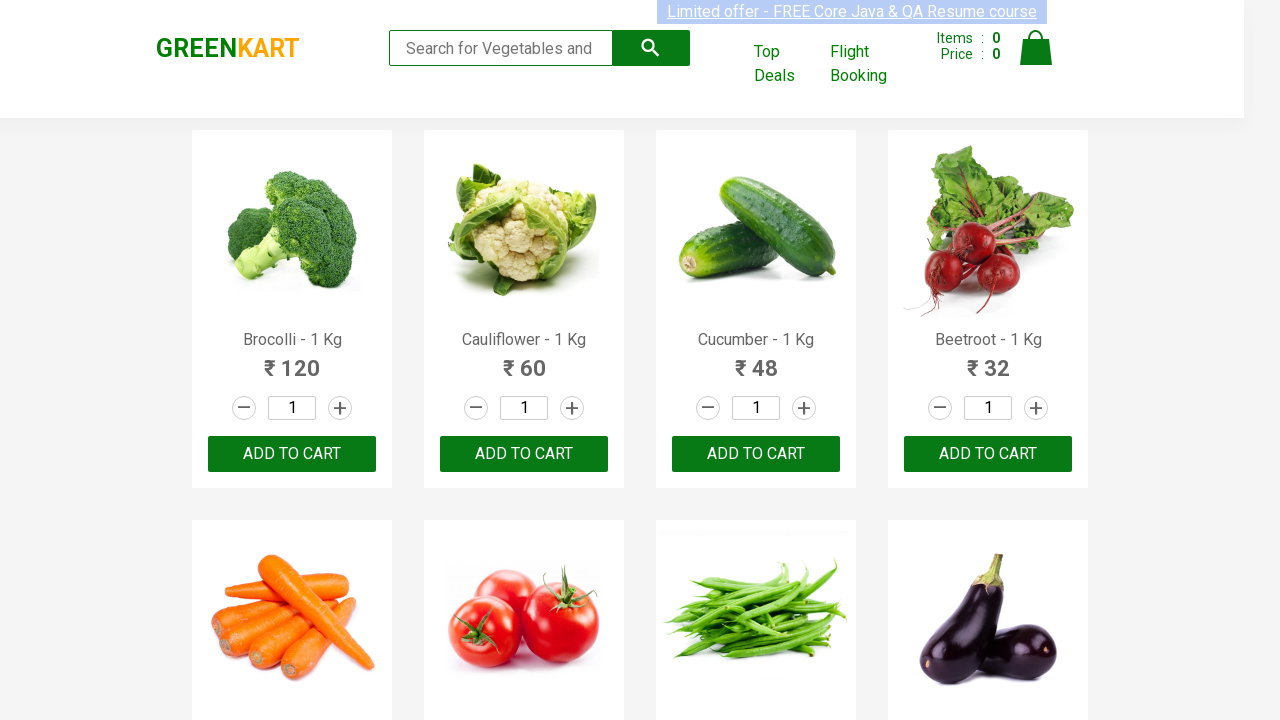

Clicked 'Add to Cart' button for 'Brocolli' at (292, 454) on xpath=//div[@class='product-action']/button >> nth=0
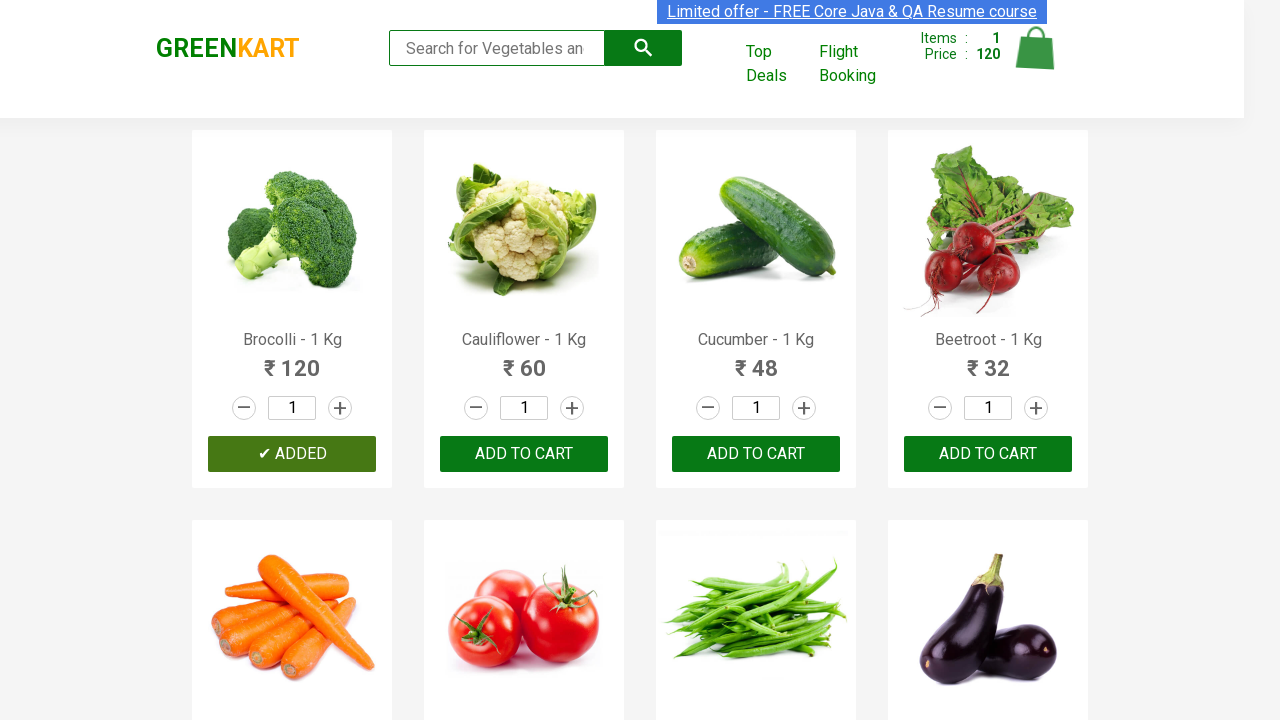

Item added to cart (total: 1/5)
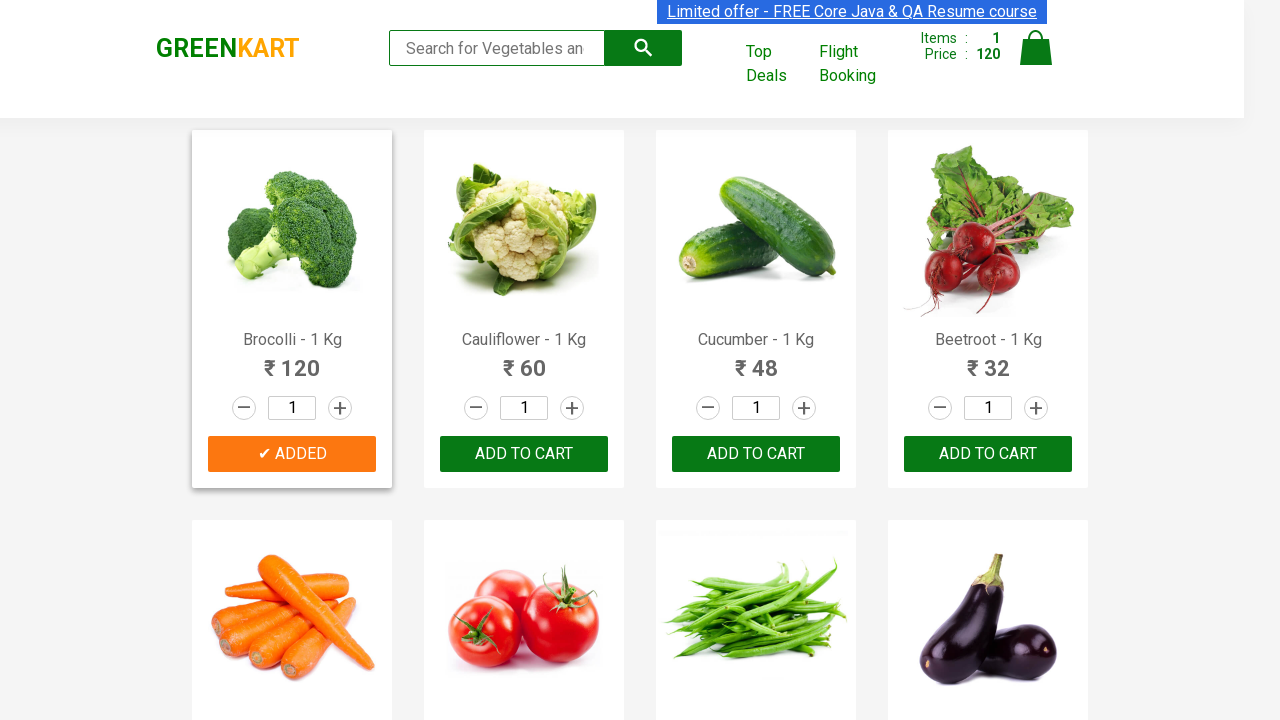

Retrieved product name at index 1
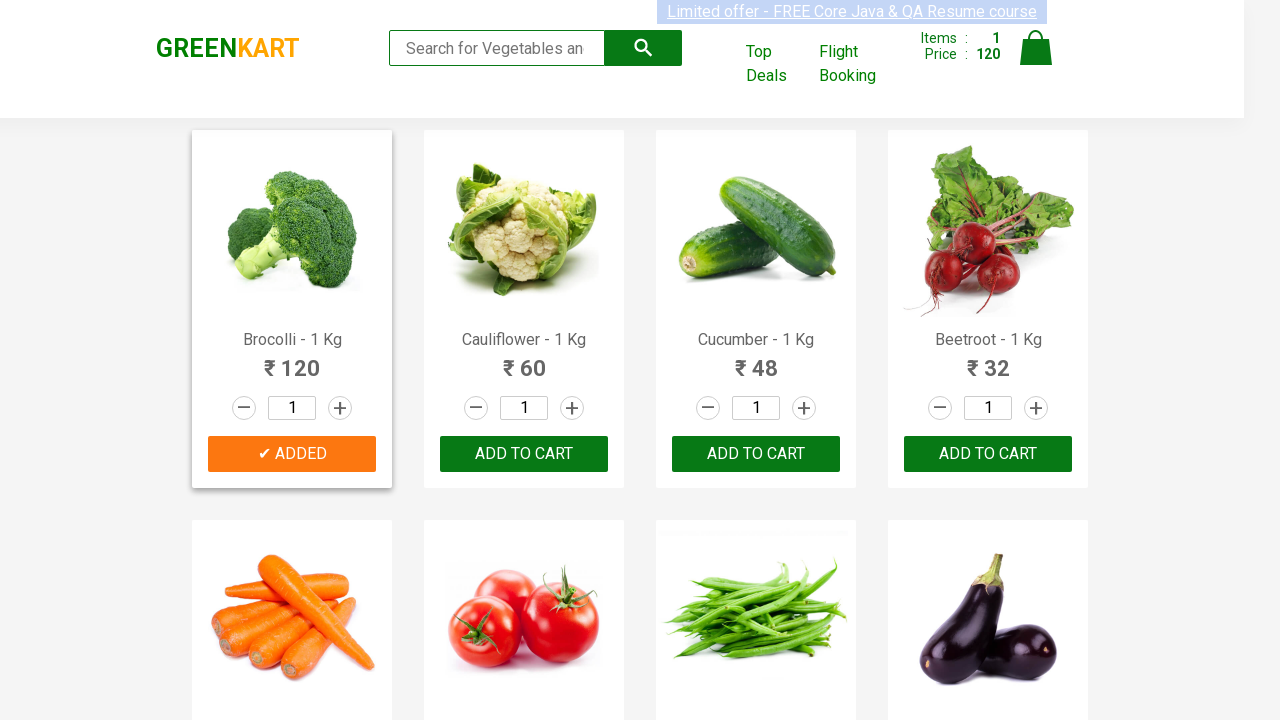

Extracted product name: 'Cauliflower'
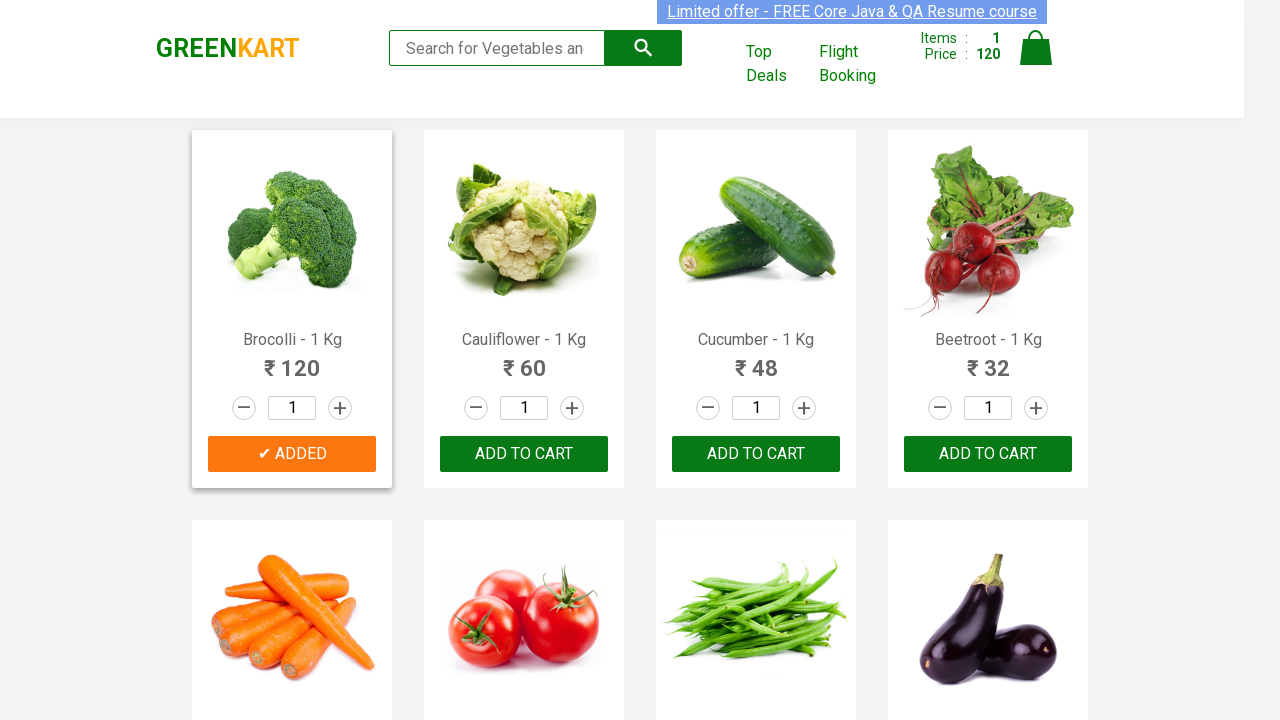

Retrieved product name at index 2
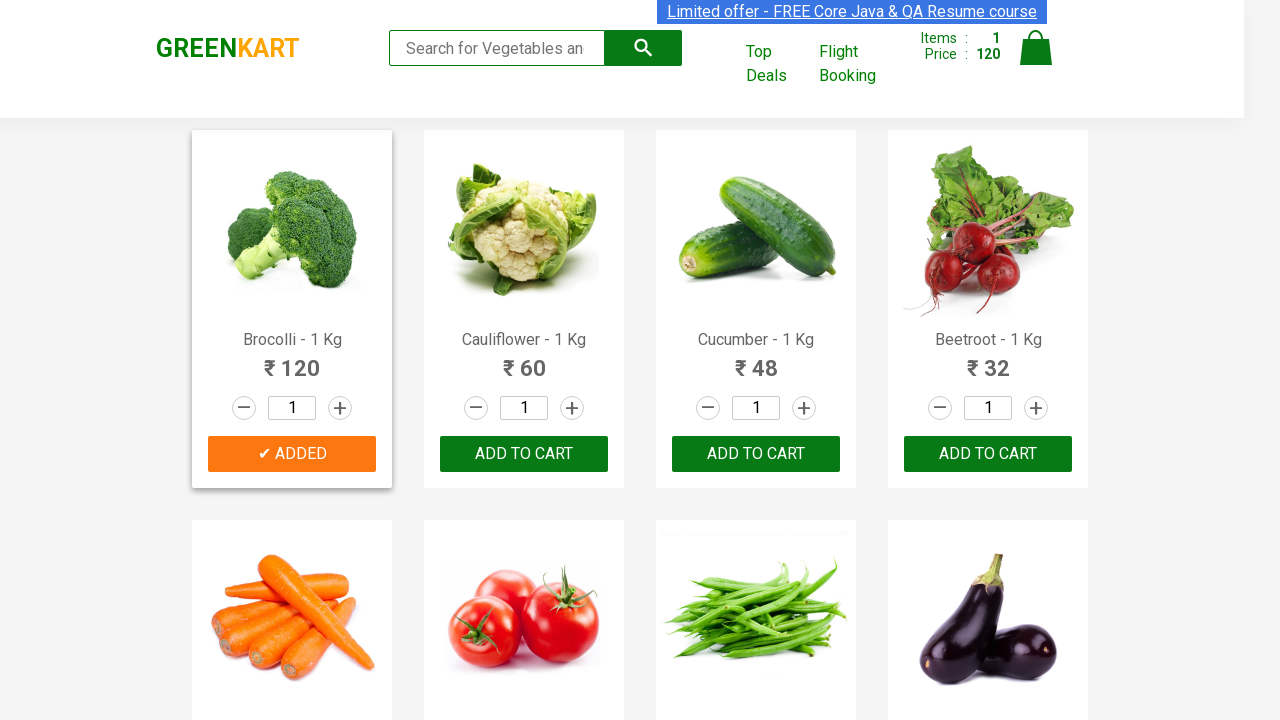

Extracted product name: 'Cucumber'
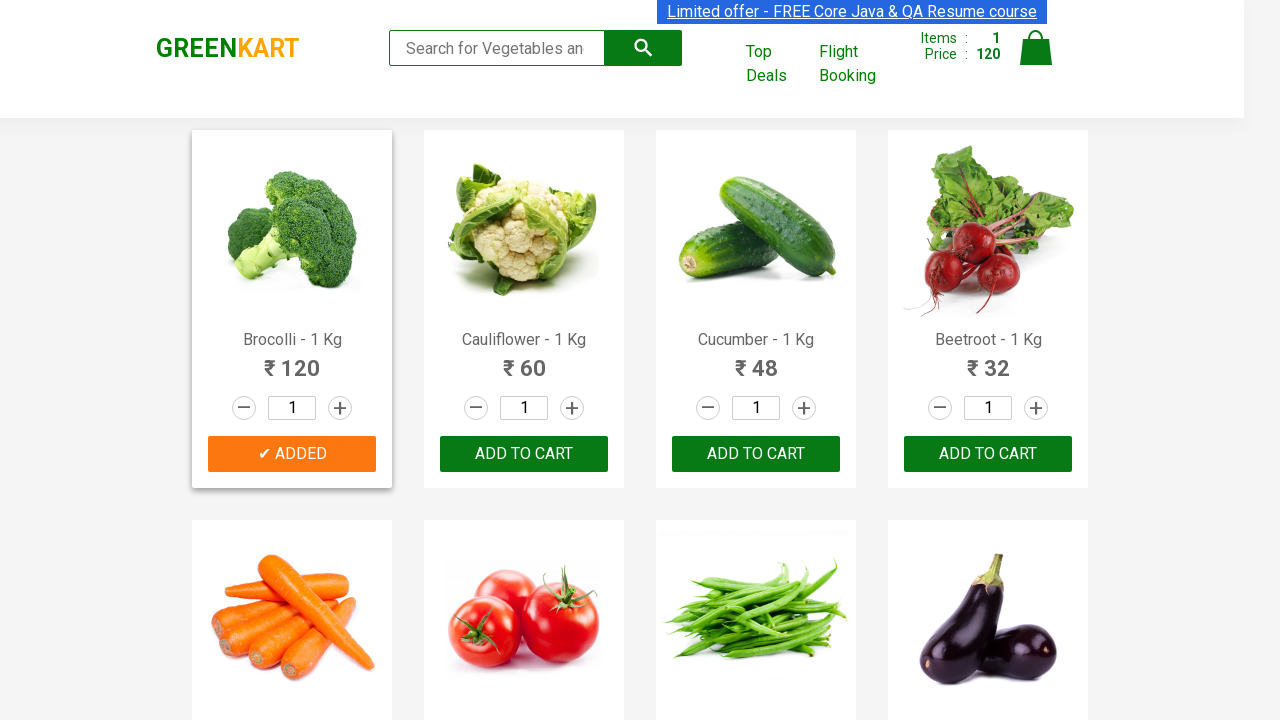

Clicked 'Add to Cart' button for 'Cucumber' at (756, 454) on xpath=//div[@class='product-action']/button >> nth=2
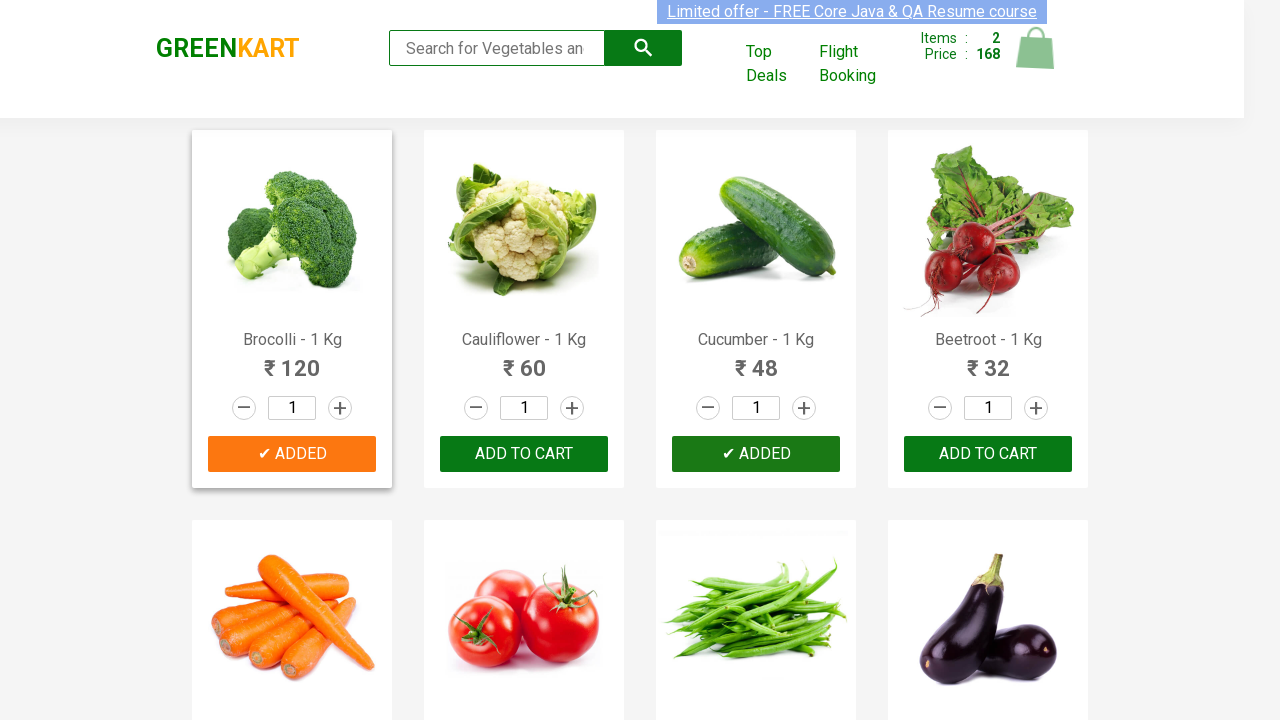

Item added to cart (total: 2/5)
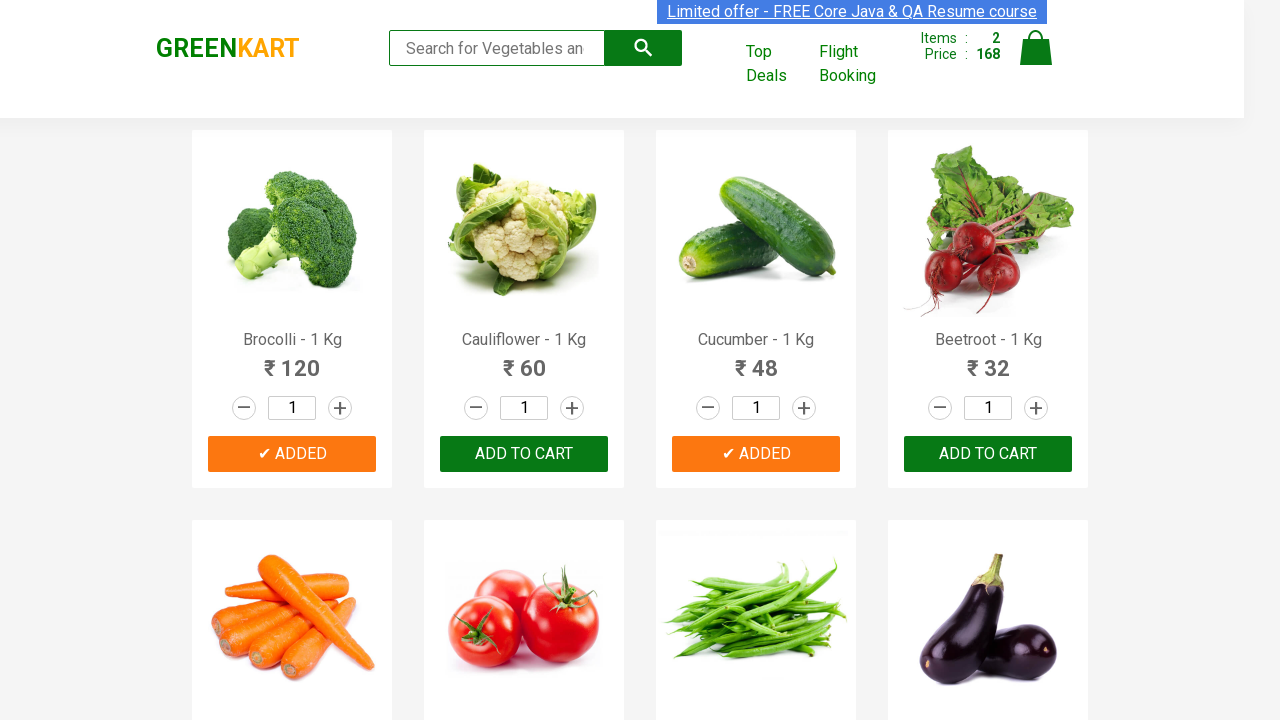

Retrieved product name at index 3
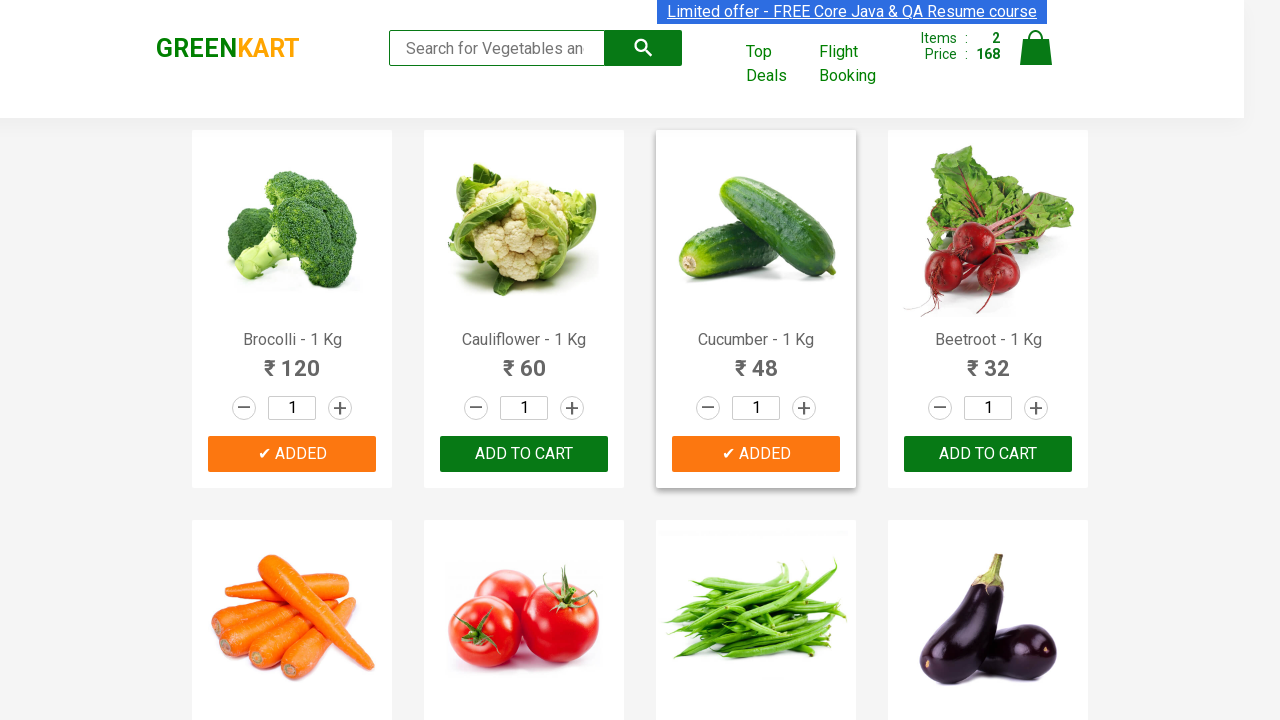

Extracted product name: 'Beetroot'
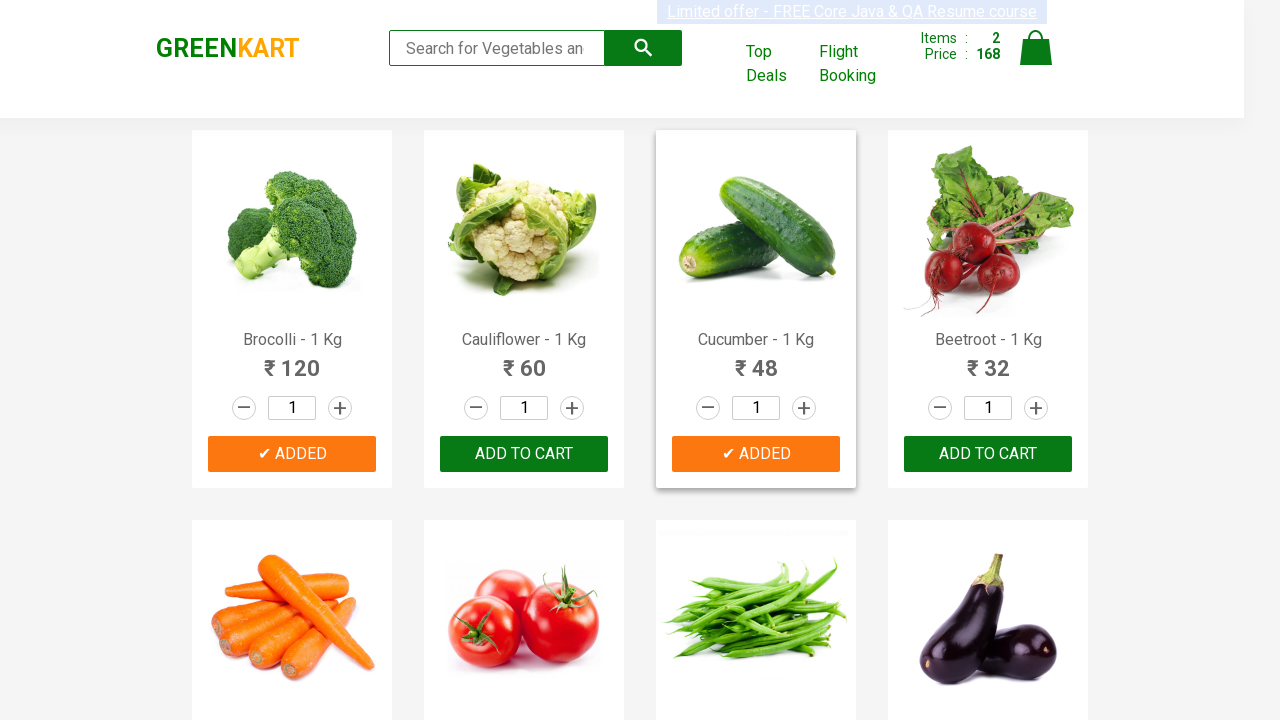

Retrieved product name at index 4
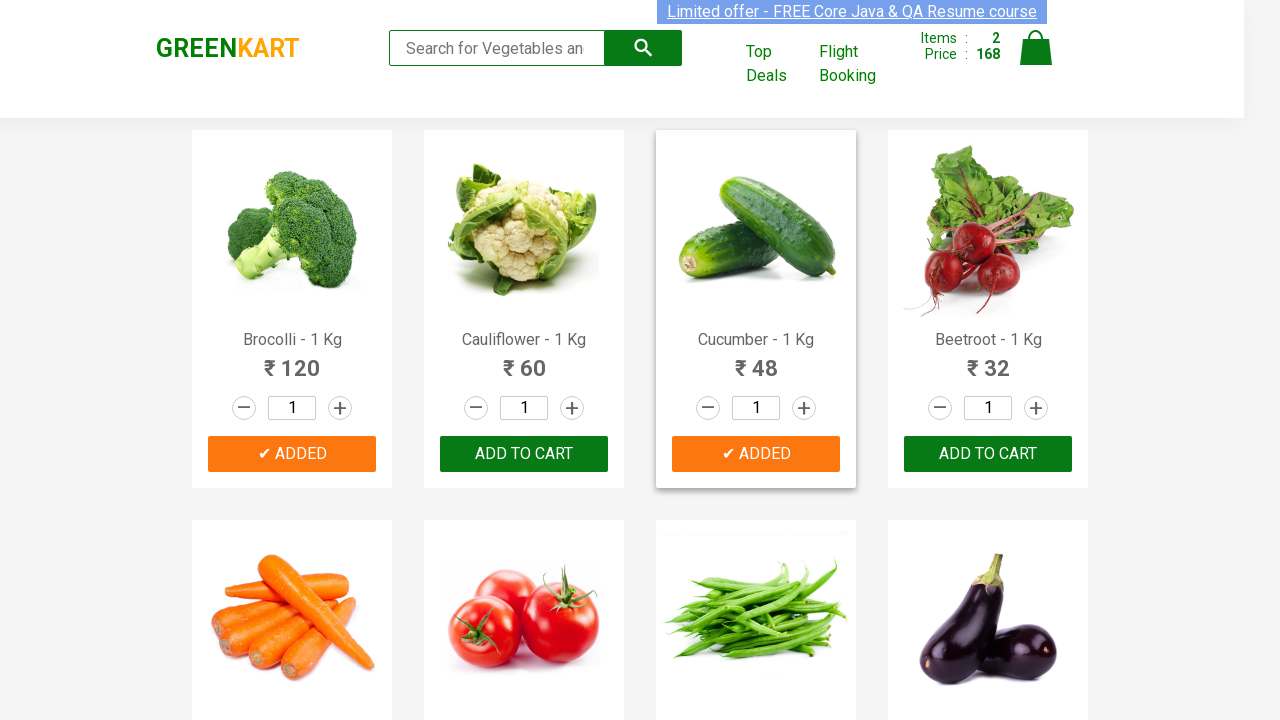

Extracted product name: 'Carrot'
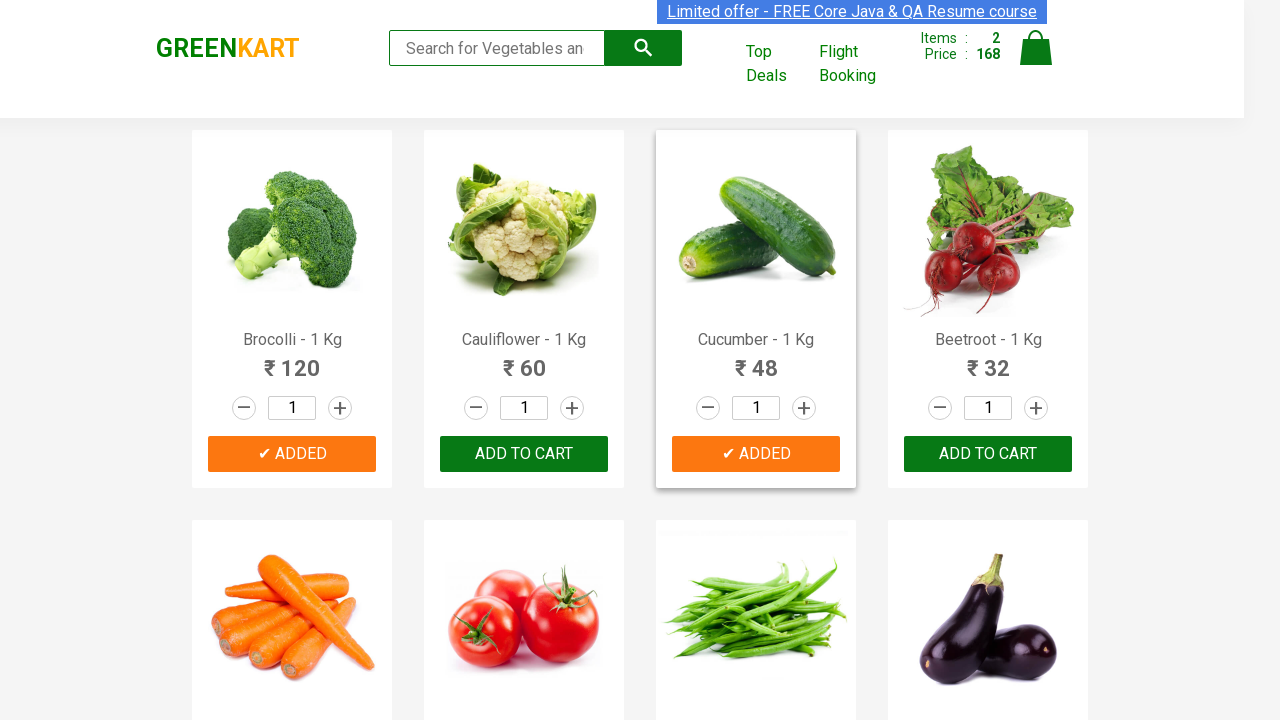

Retrieved product name at index 5
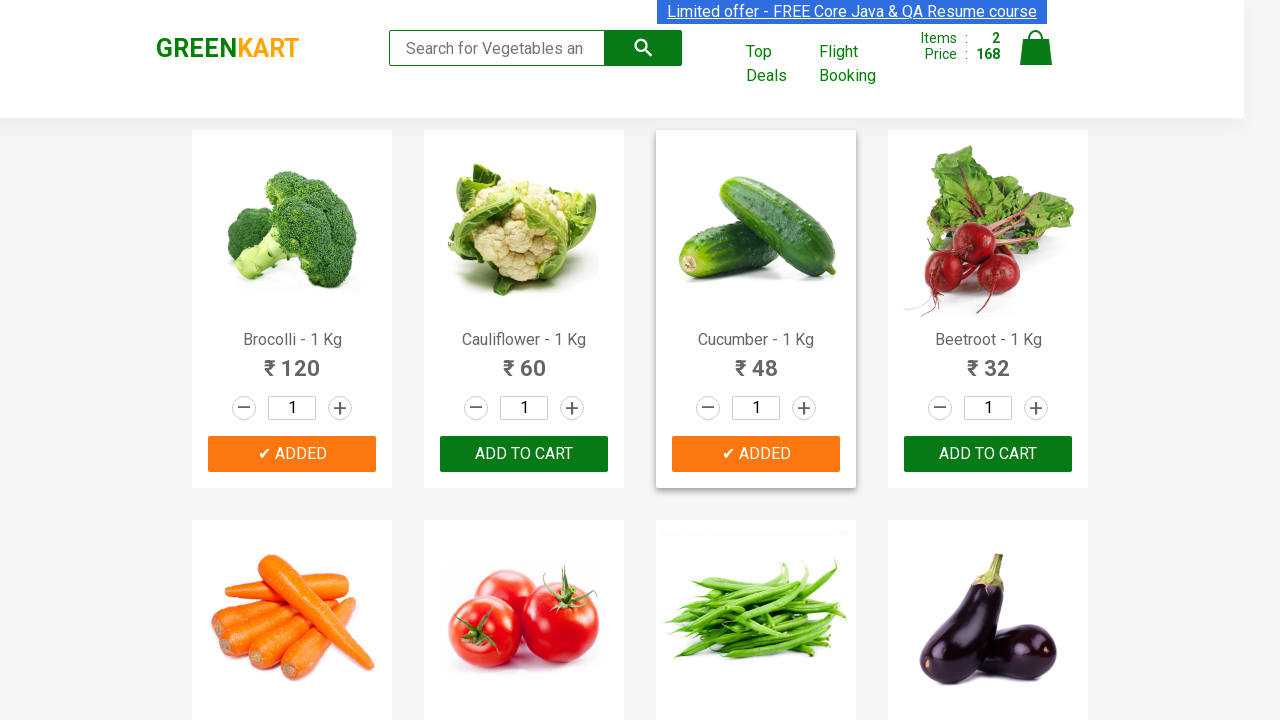

Extracted product name: 'Tomato'
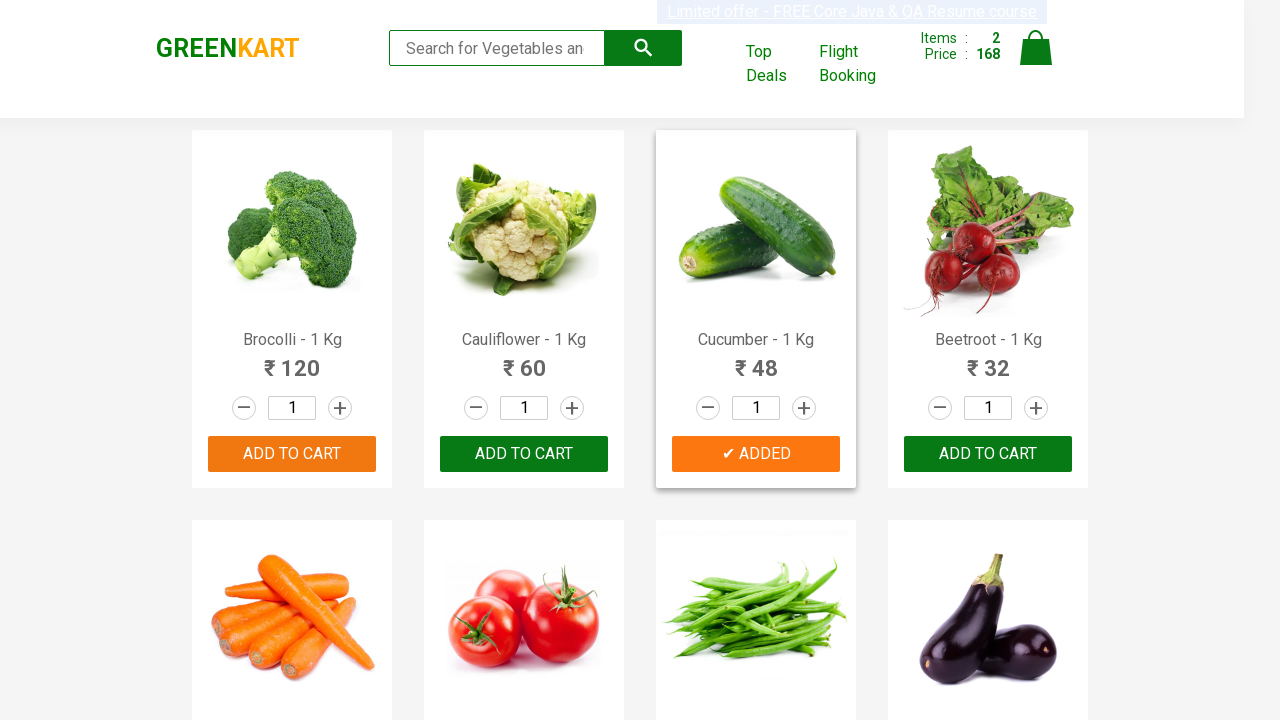

Retrieved product name at index 6
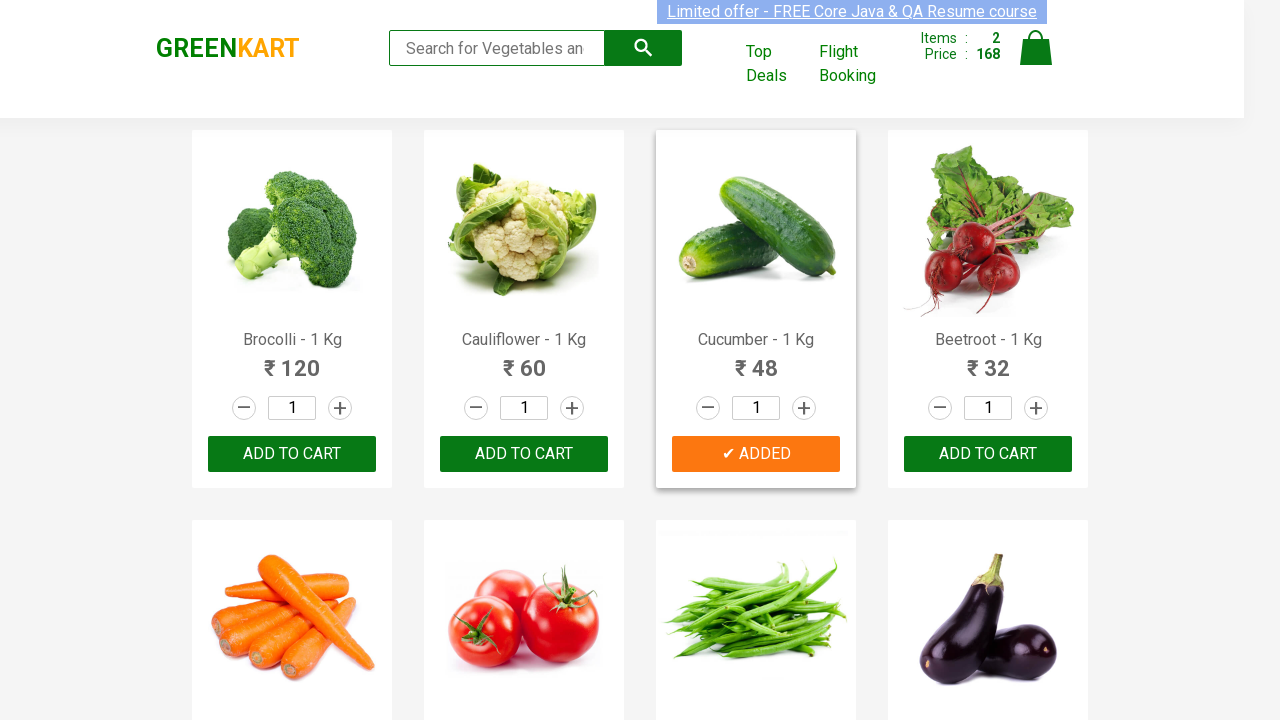

Extracted product name: 'Beans'
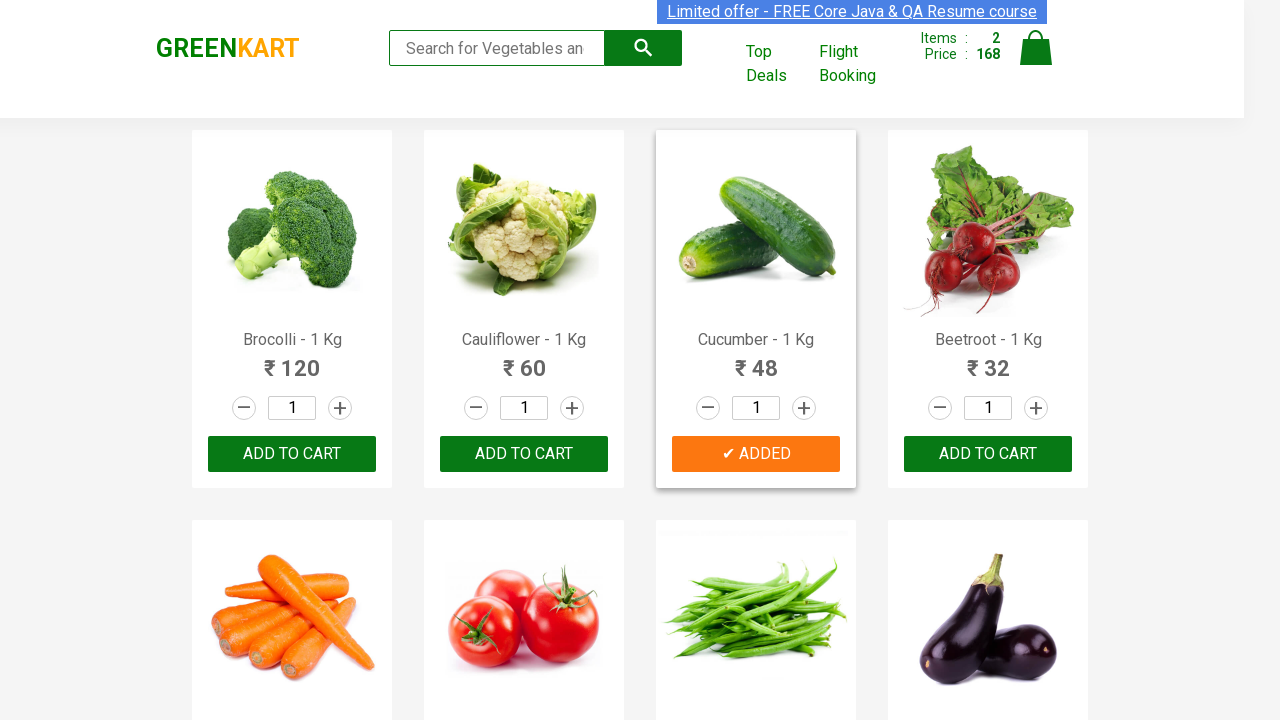

Retrieved product name at index 7
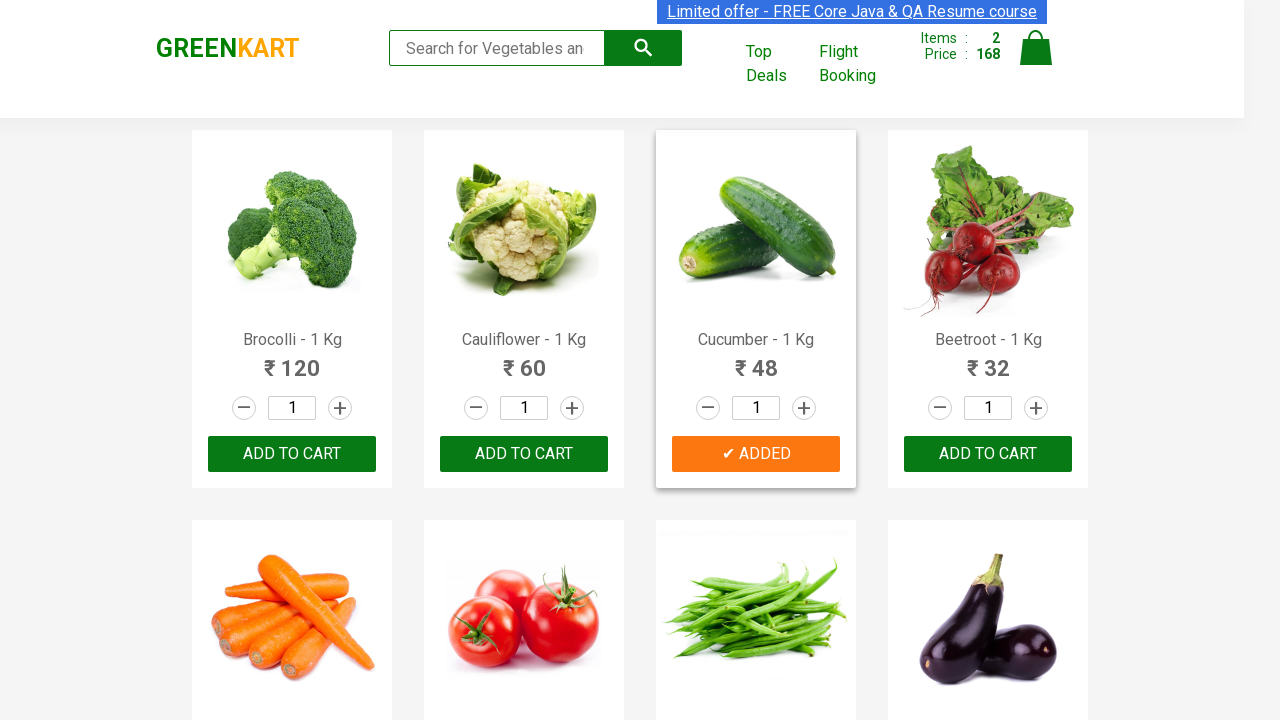

Extracted product name: 'Brinjal'
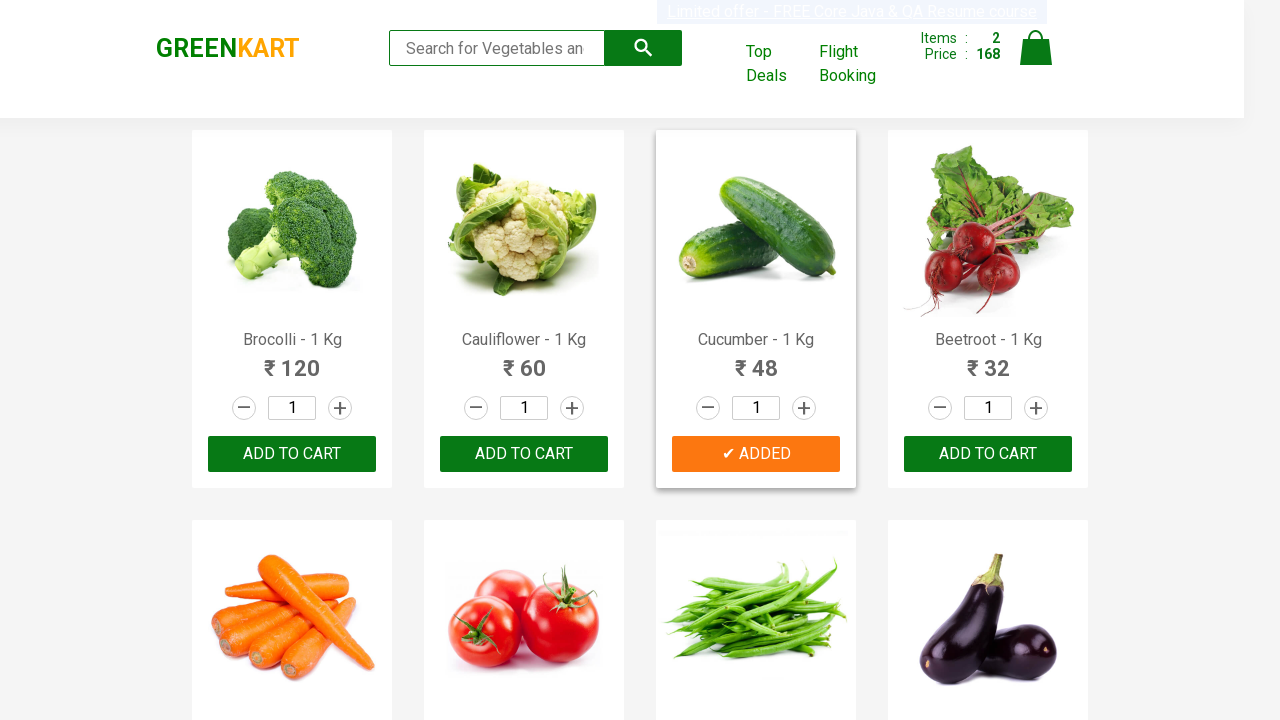

Retrieved product name at index 8
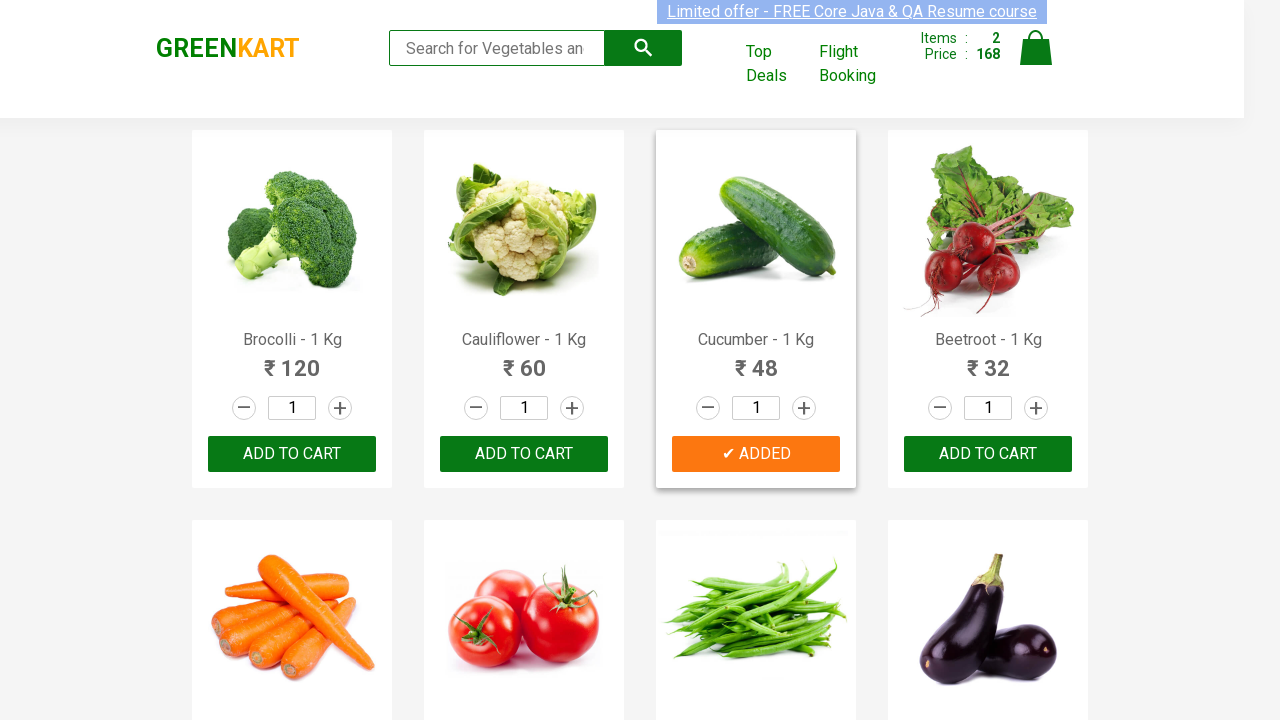

Extracted product name: 'Capsicum'
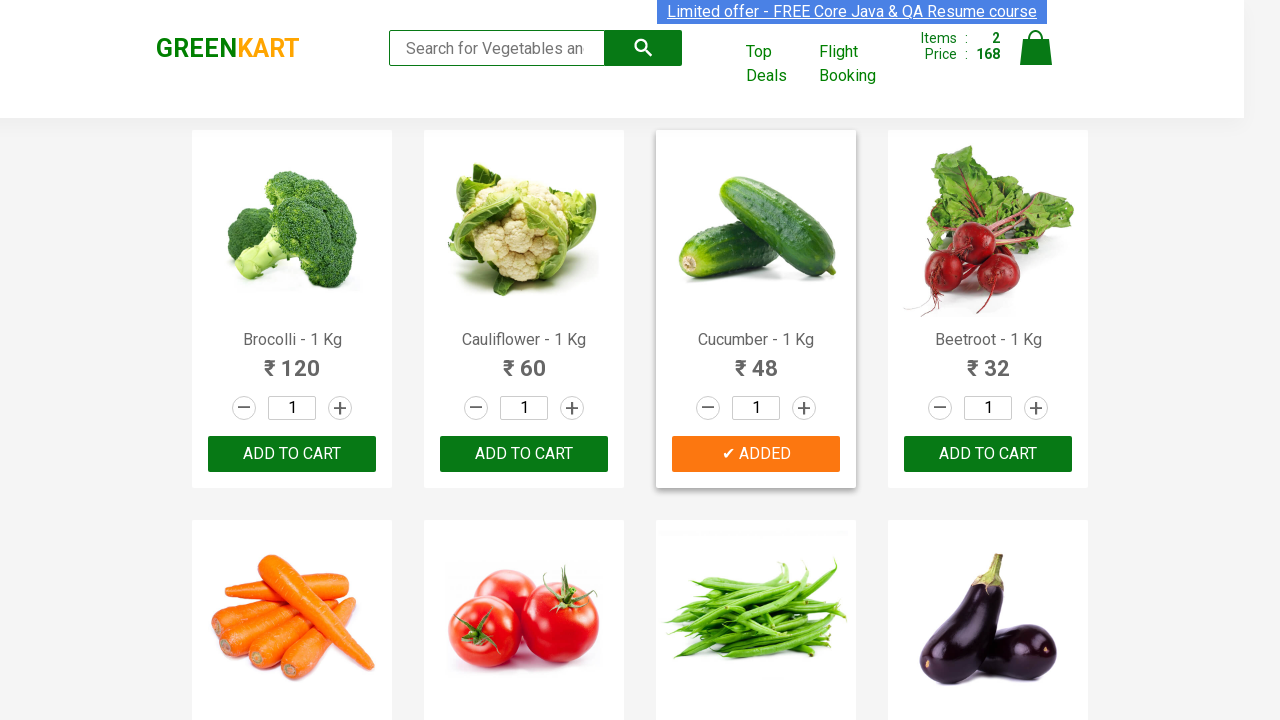

Retrieved product name at index 9
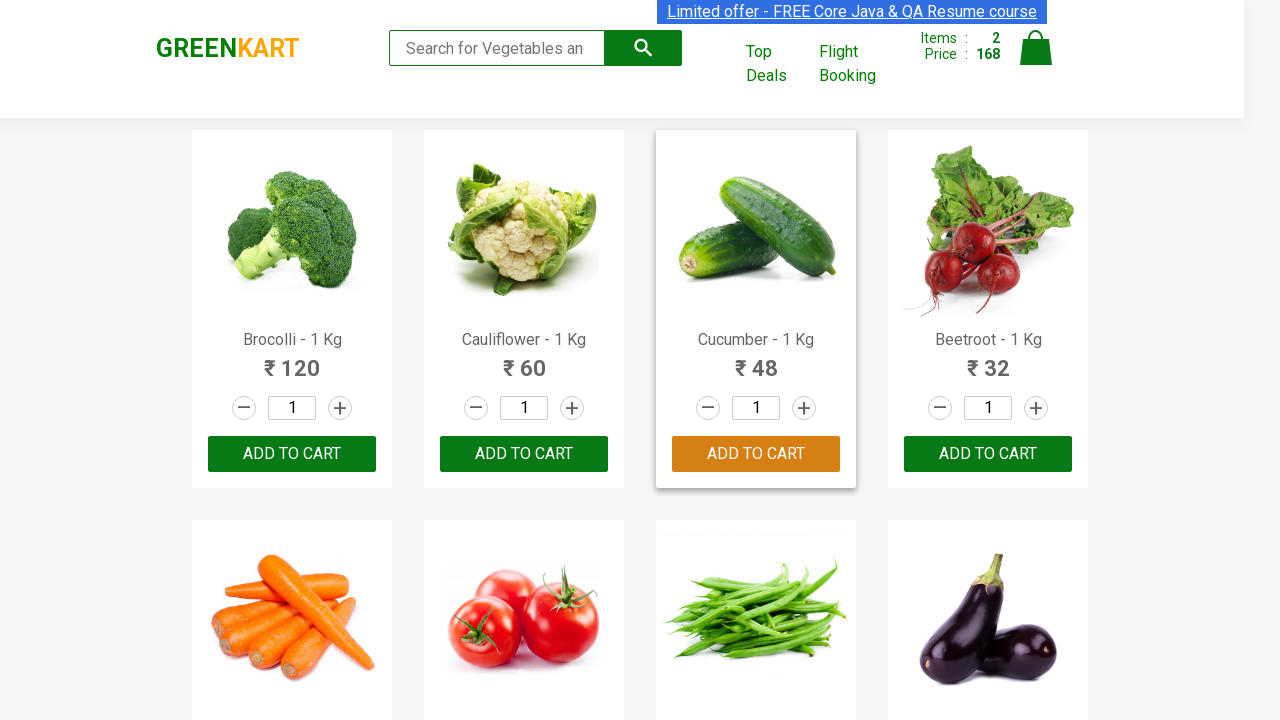

Extracted product name: 'Mushroom'
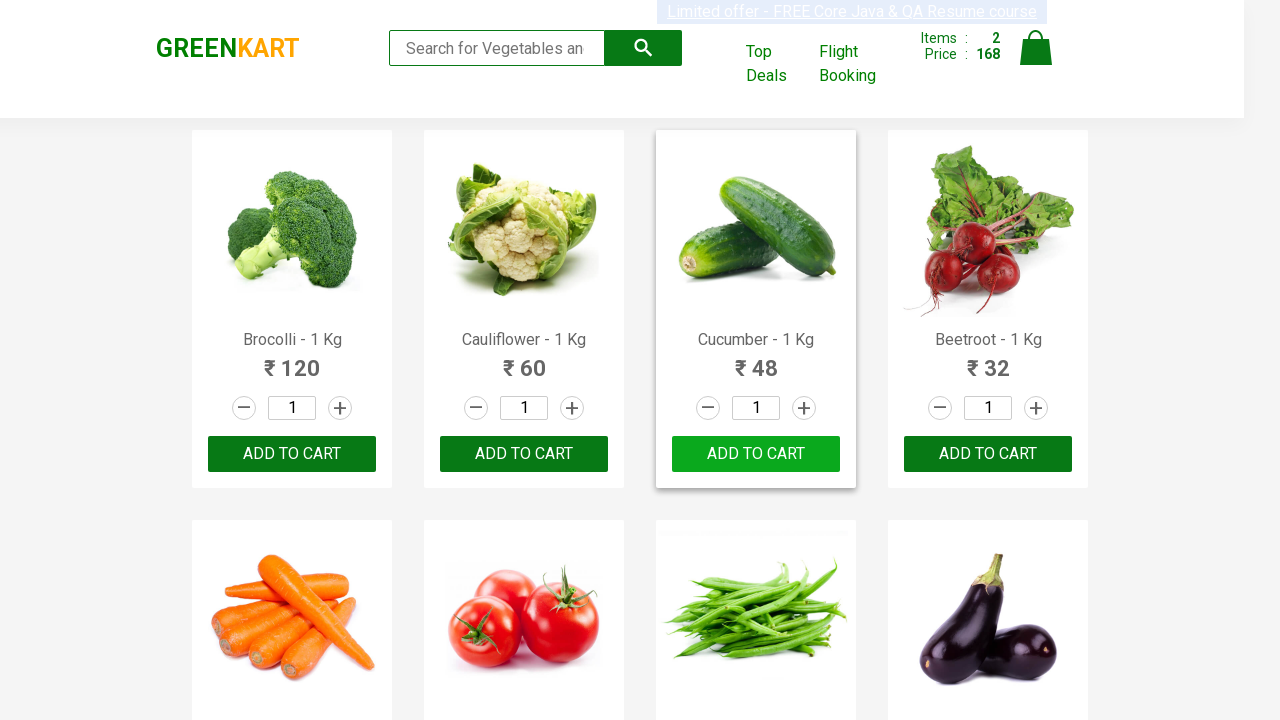

Retrieved product name at index 10
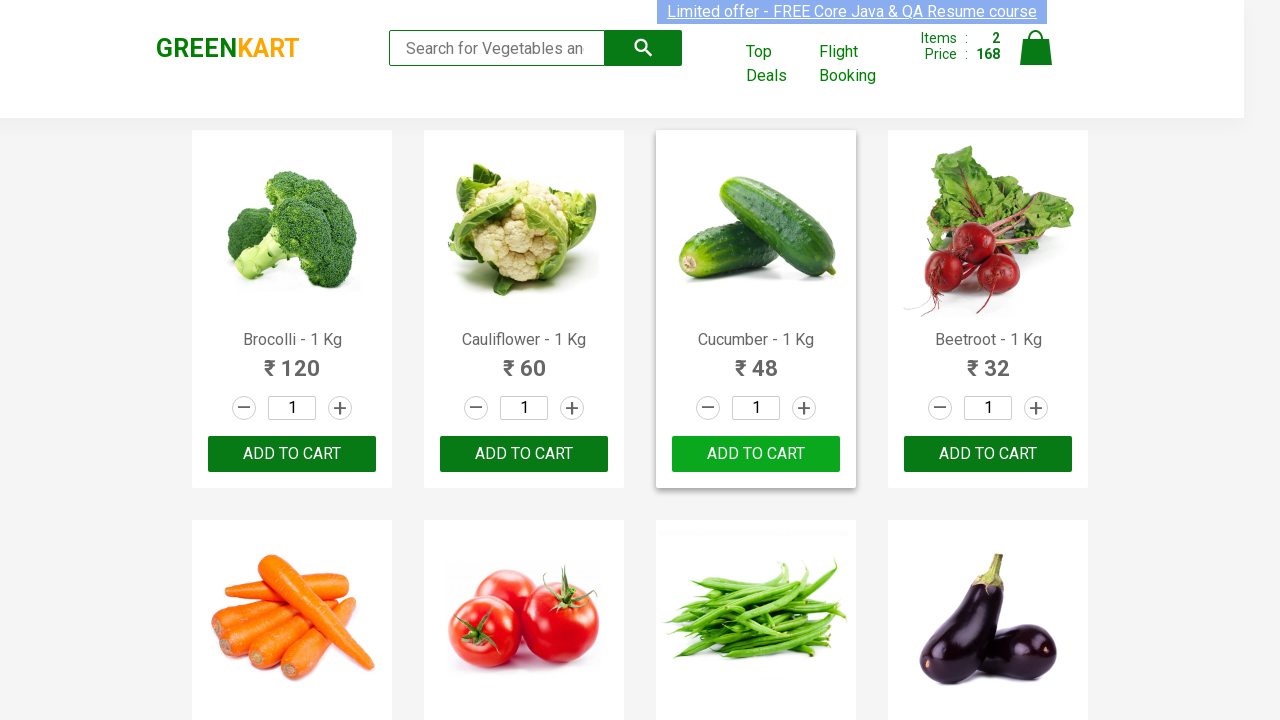

Extracted product name: 'Potato'
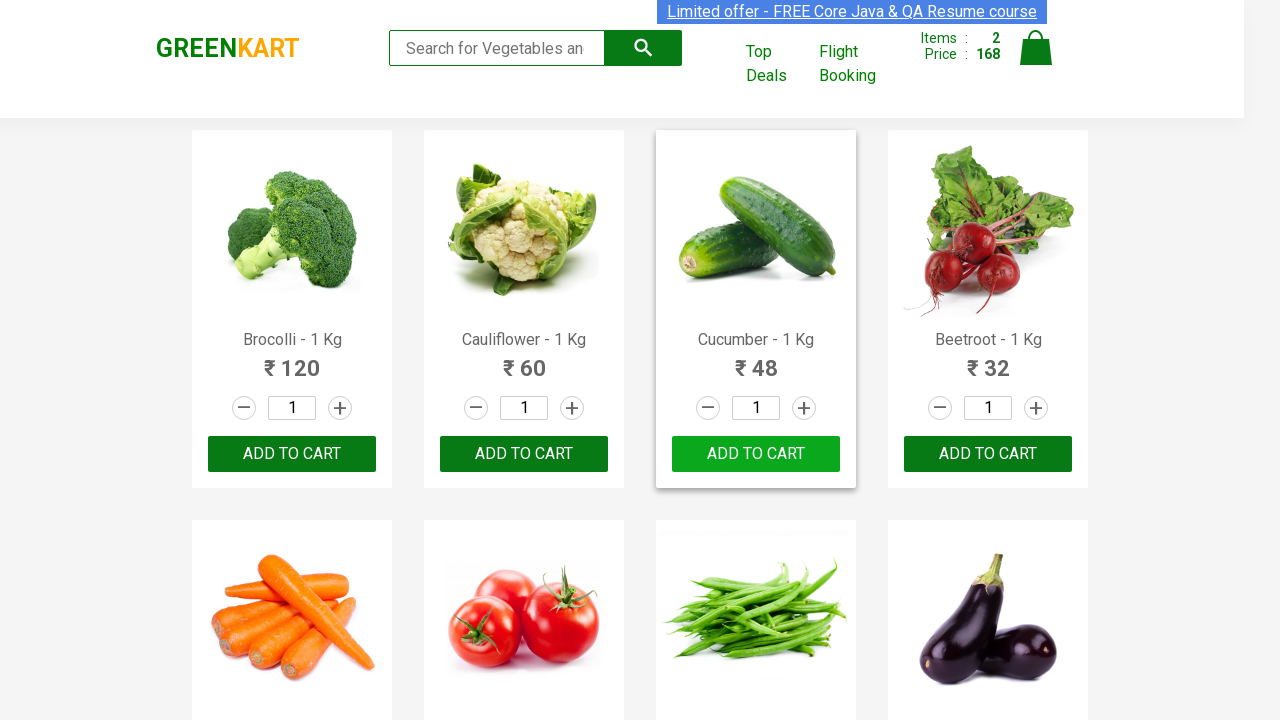

Clicked 'Add to Cart' button for 'Potato' at (756, 360) on xpath=//div[@class='product-action']/button >> nth=10
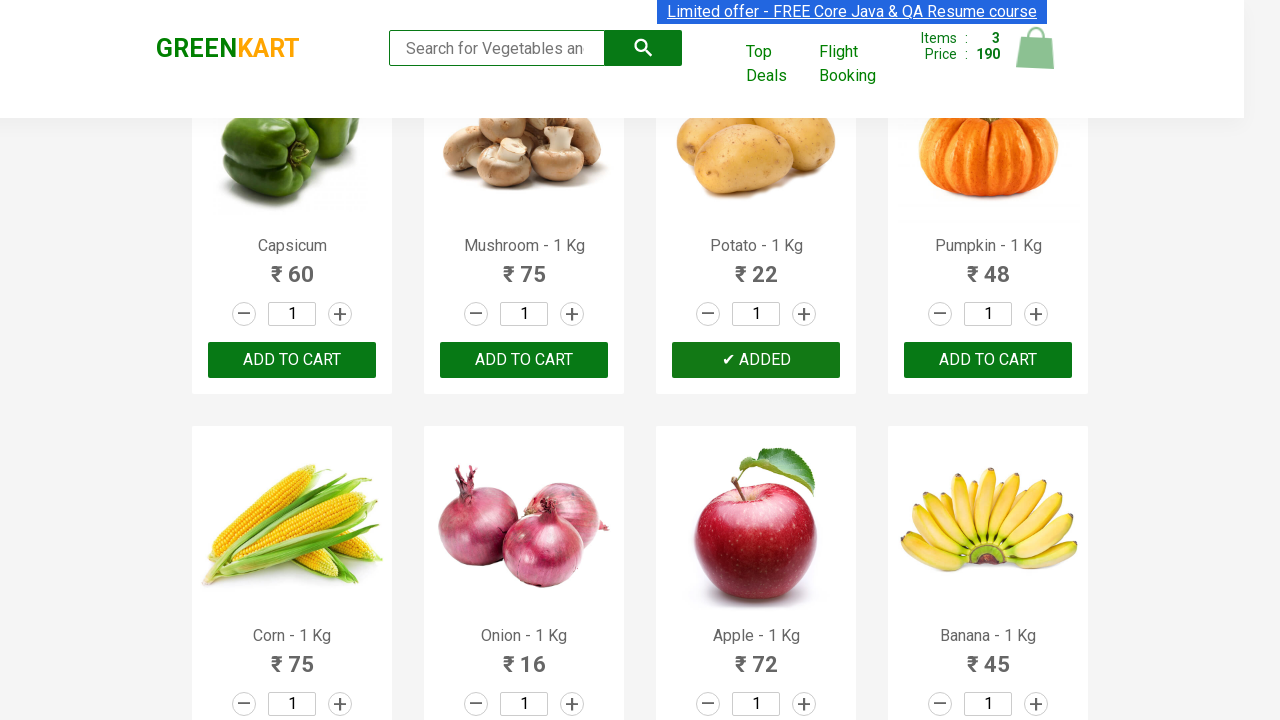

Item added to cart (total: 3/5)
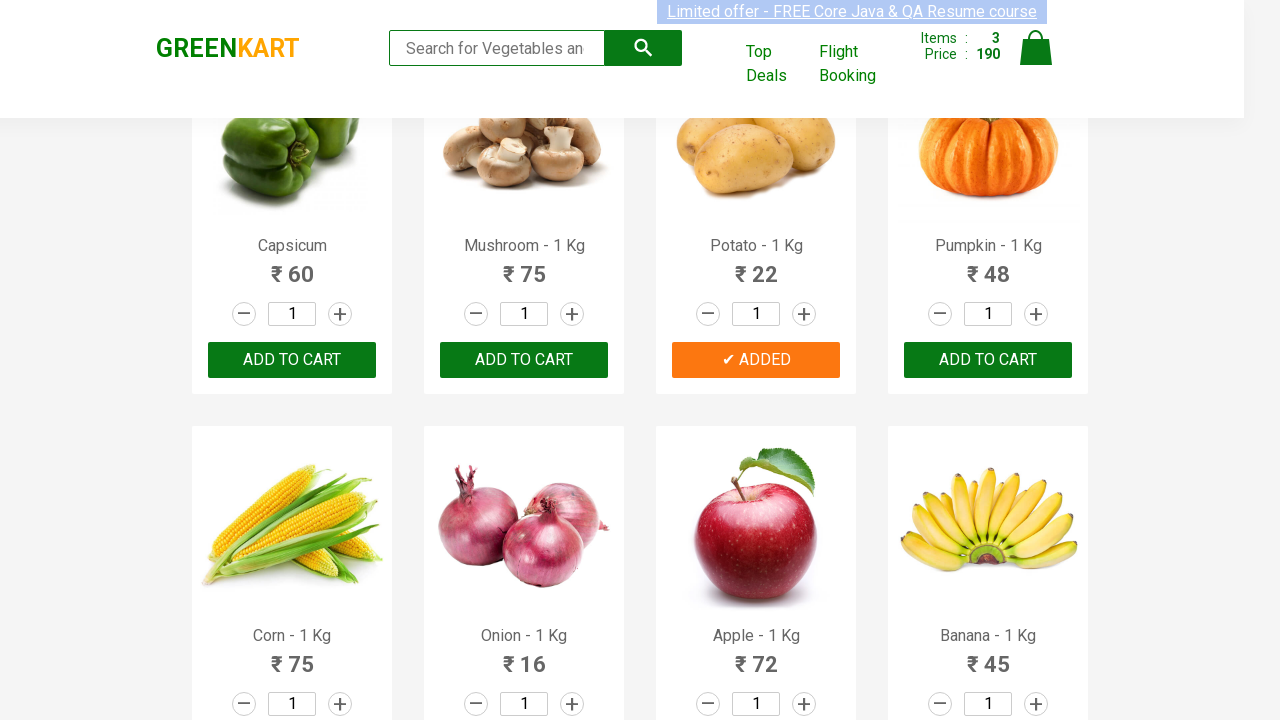

Retrieved product name at index 11
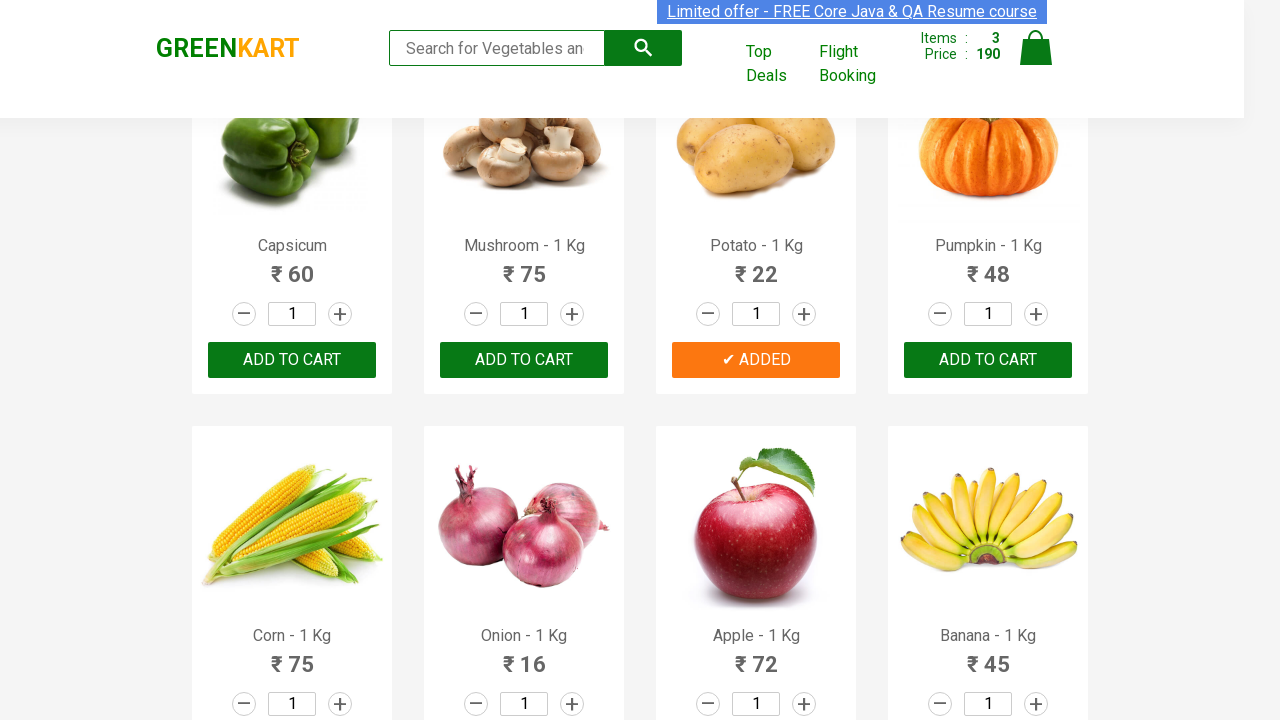

Extracted product name: 'Pumpkin'
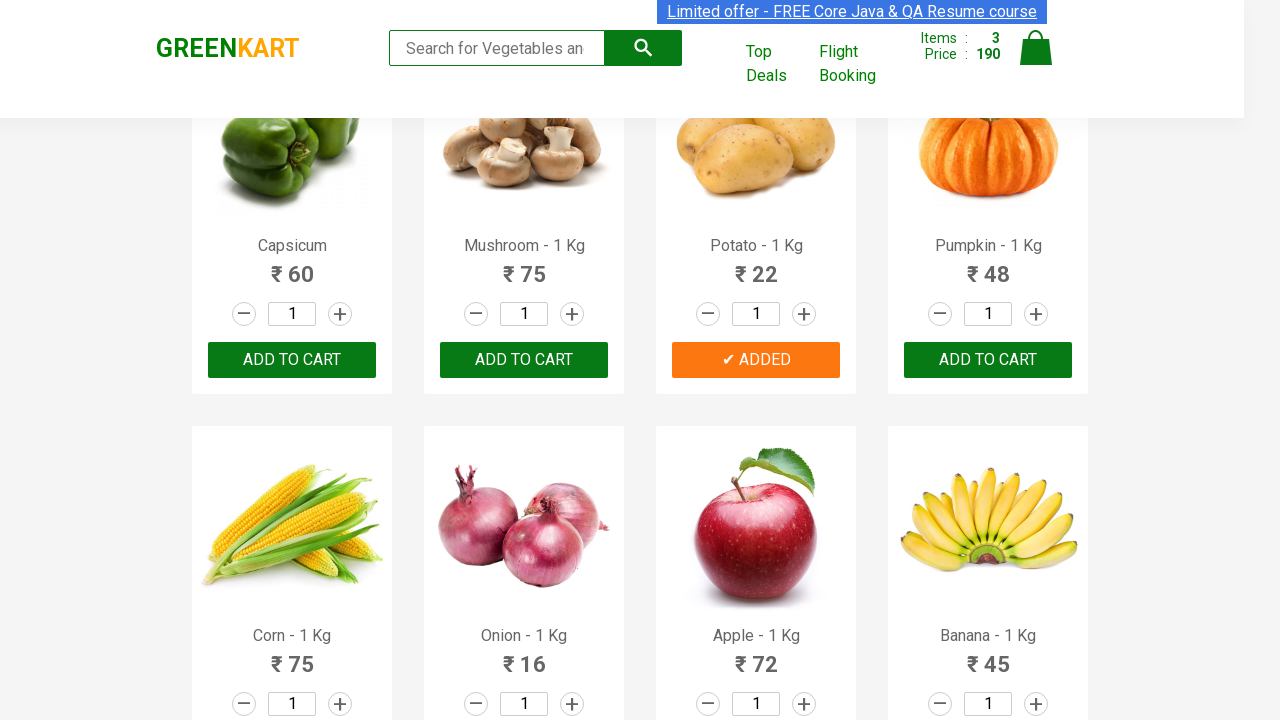

Retrieved product name at index 12
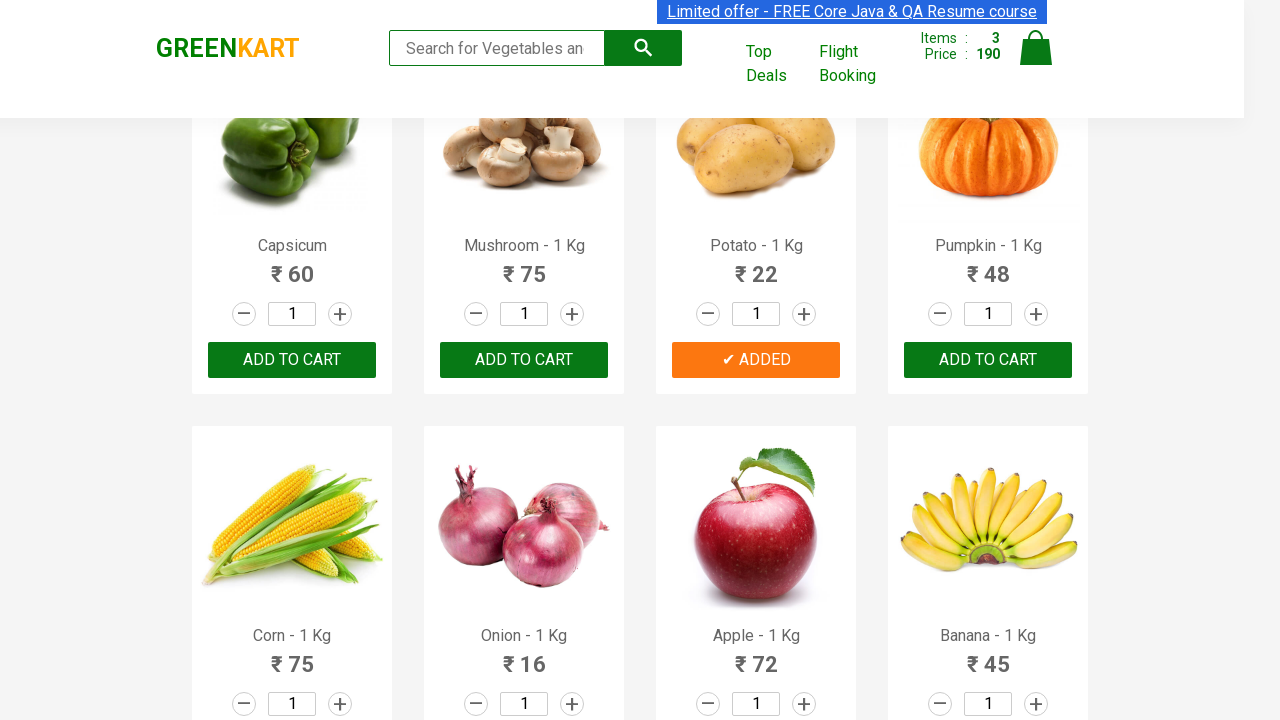

Extracted product name: 'Corn'
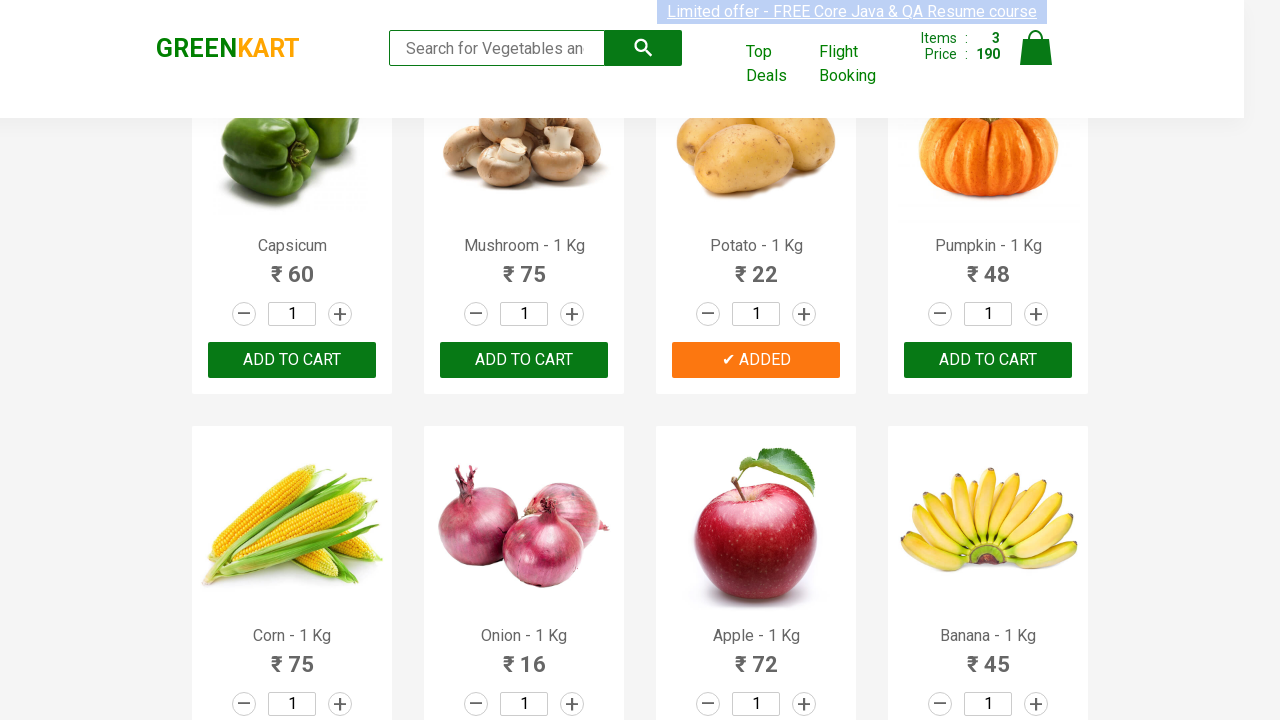

Retrieved product name at index 13
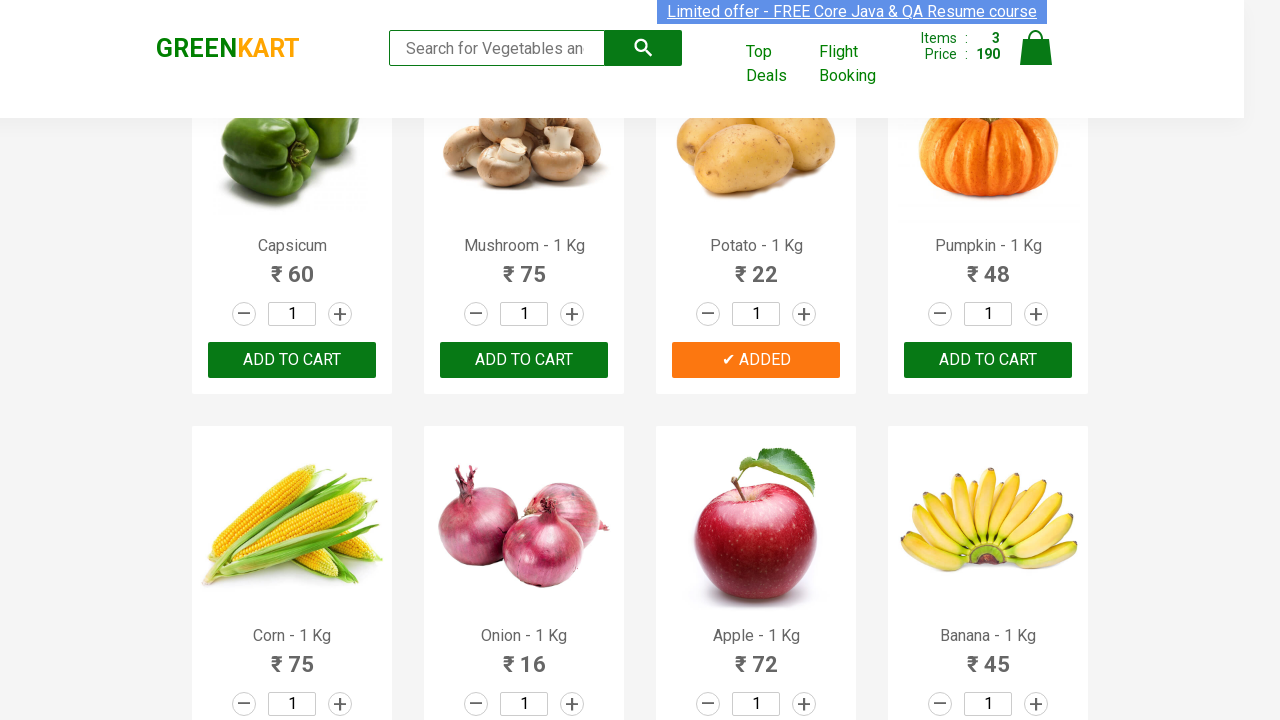

Extracted product name: 'Onion'
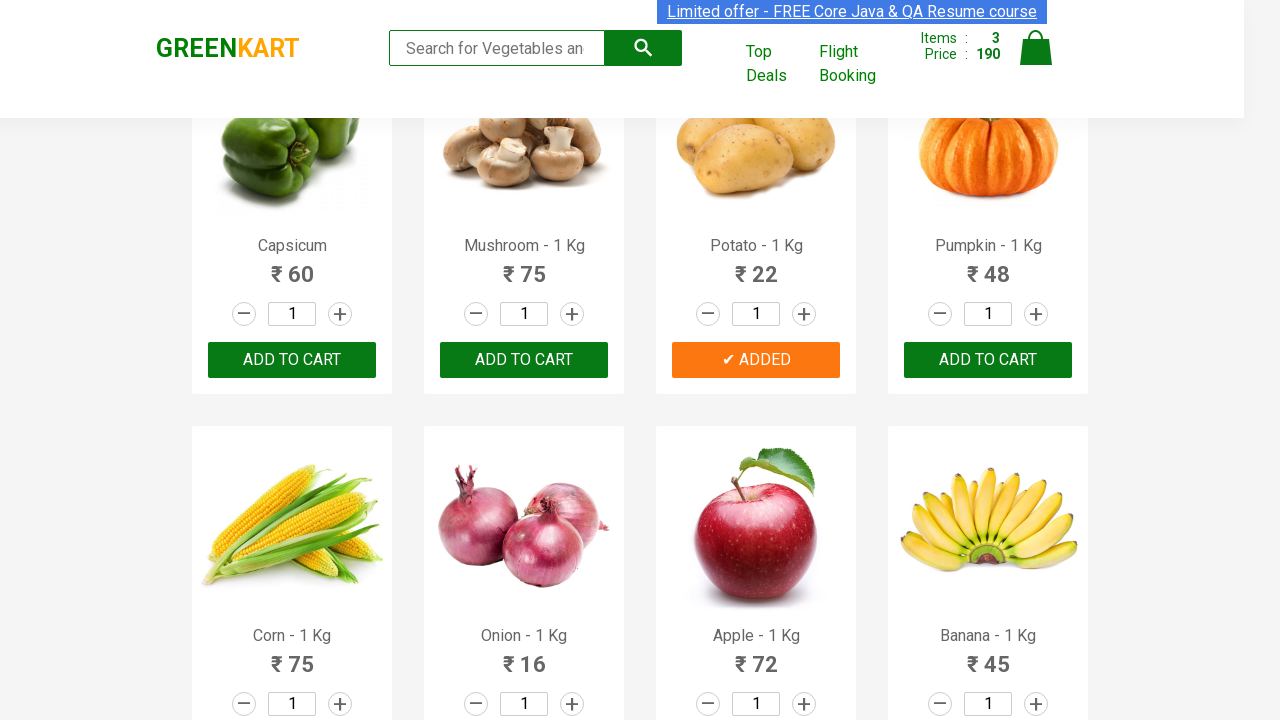

Retrieved product name at index 14
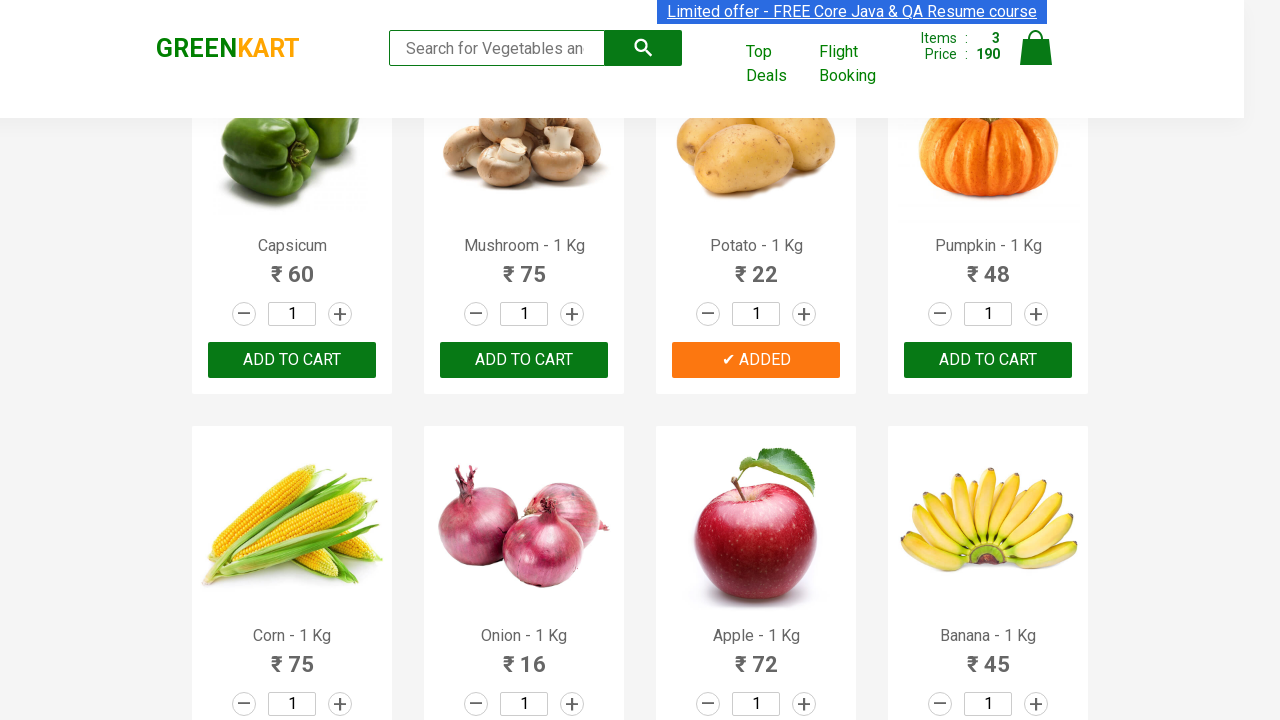

Extracted product name: 'Apple'
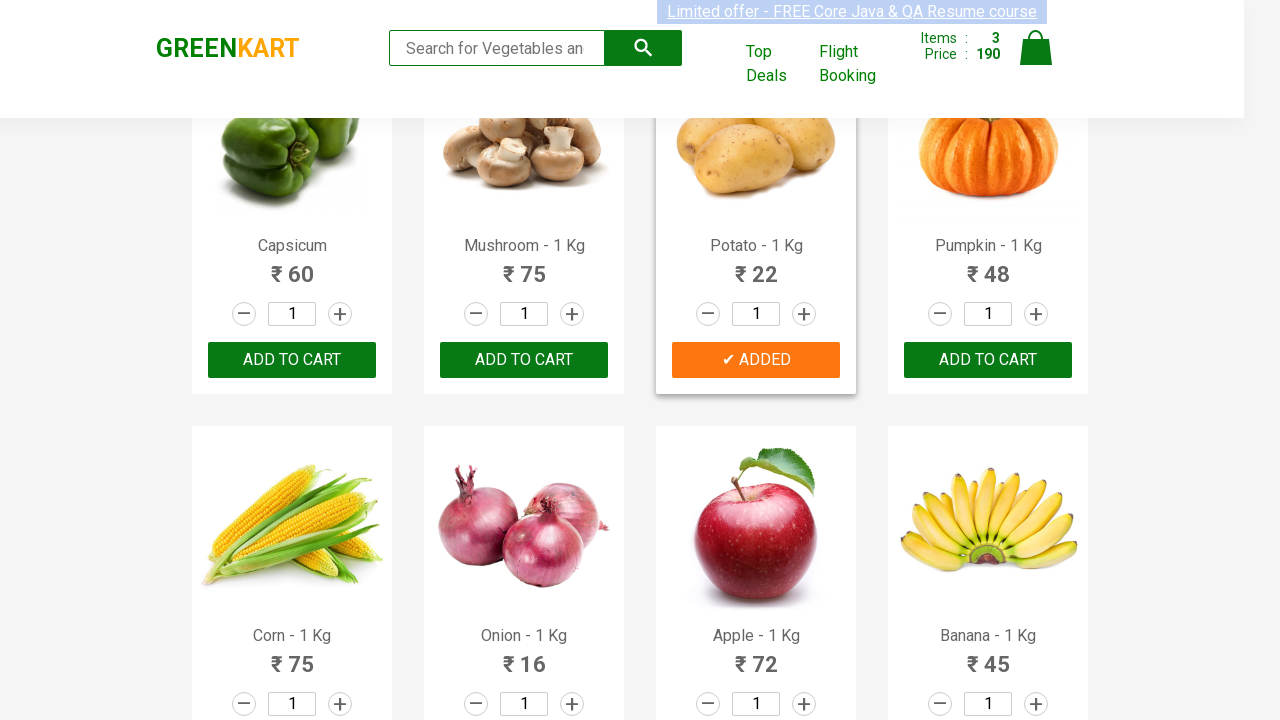

Retrieved product name at index 15
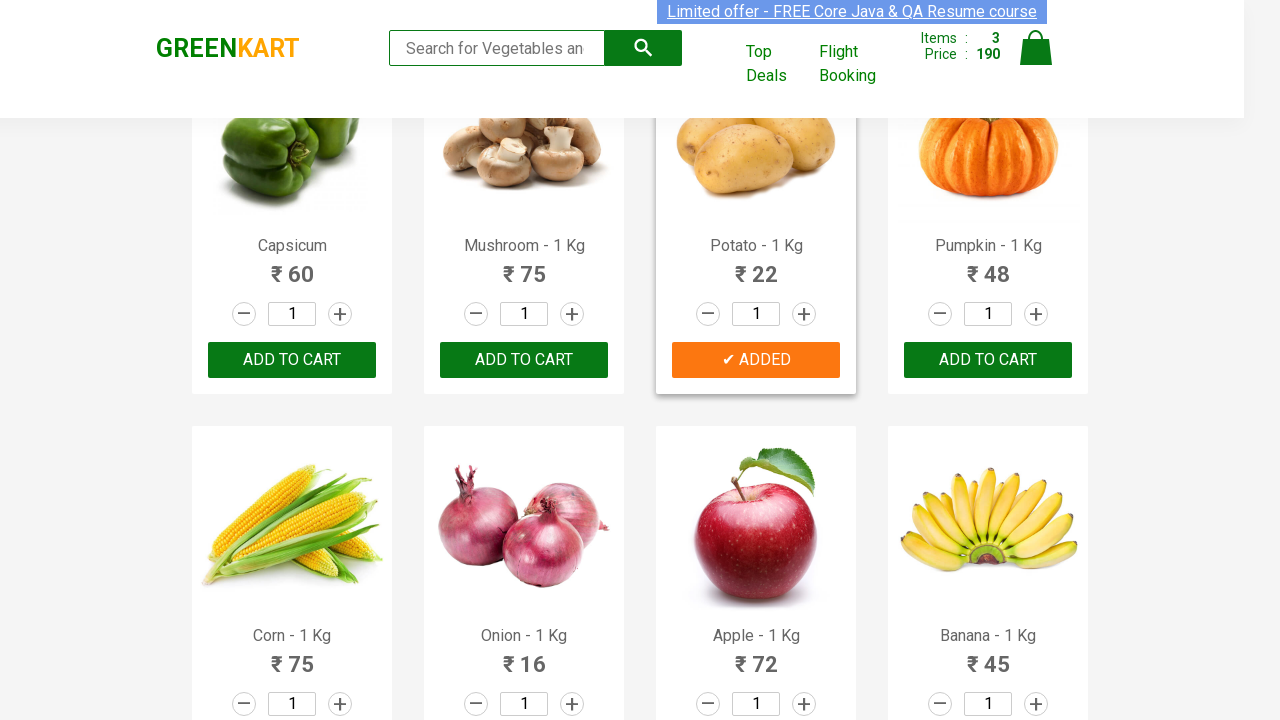

Extracted product name: 'Banana'
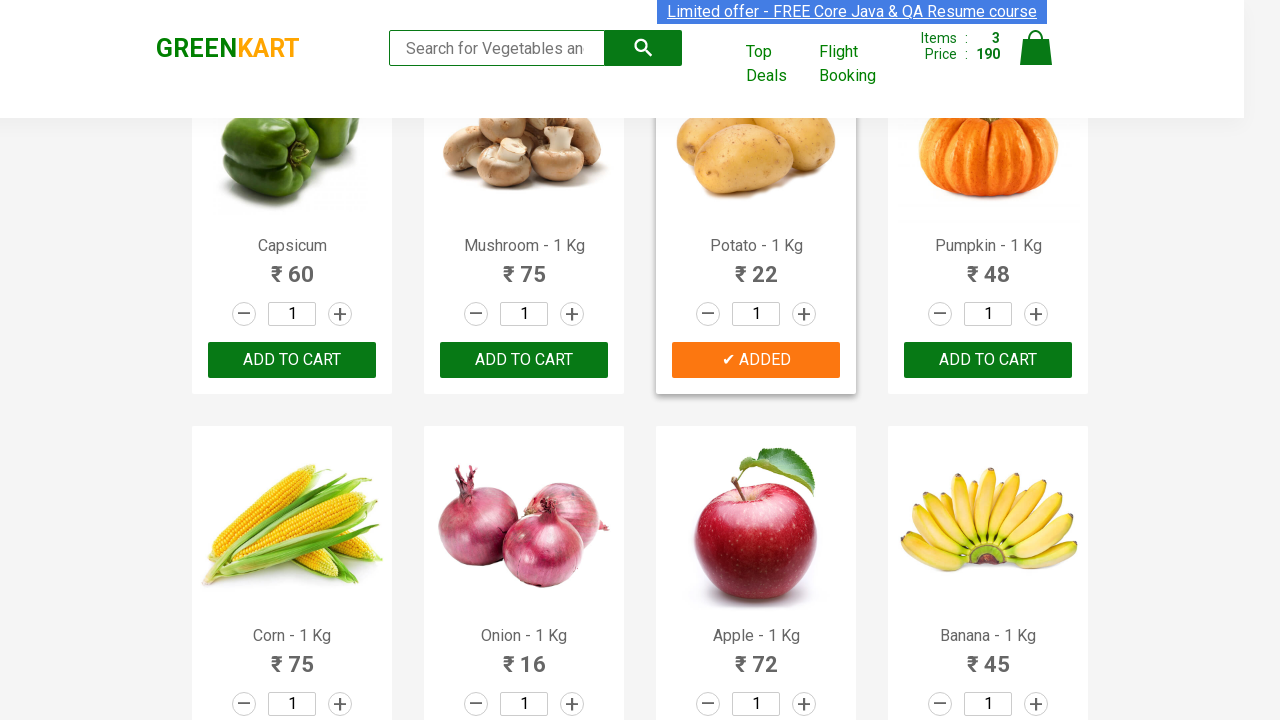

Retrieved product name at index 16
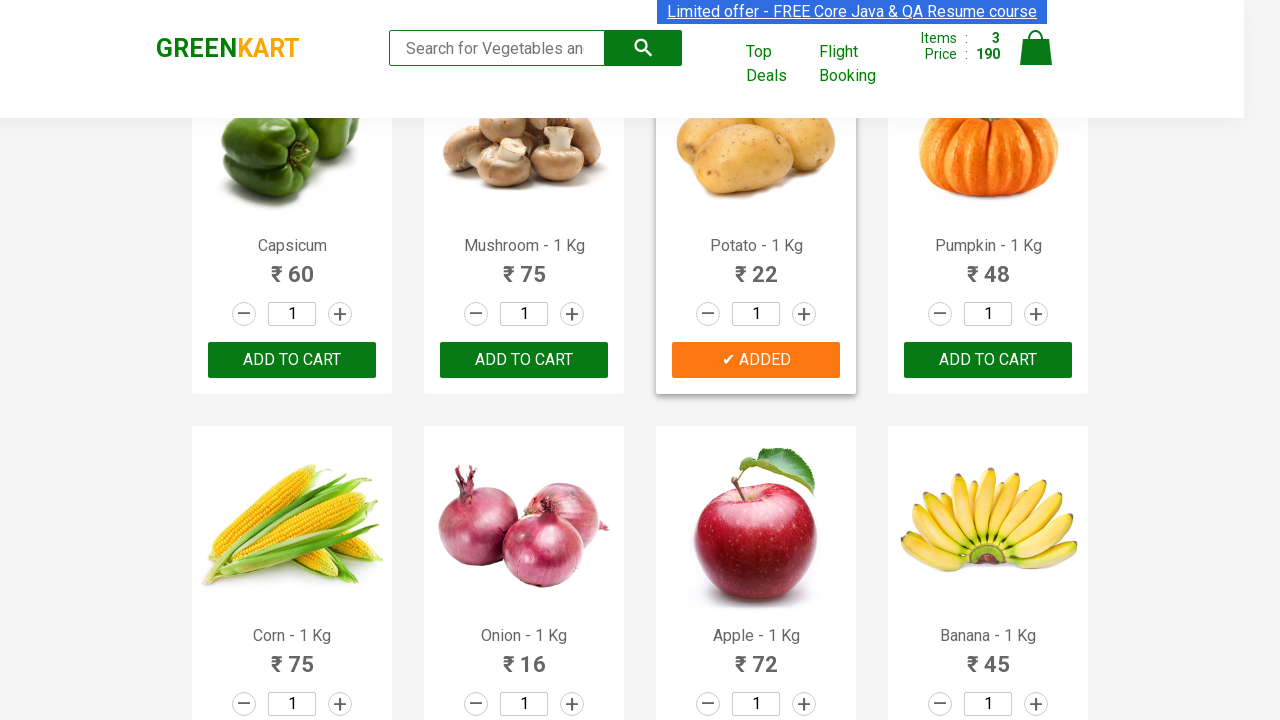

Extracted product name: 'Grapes'
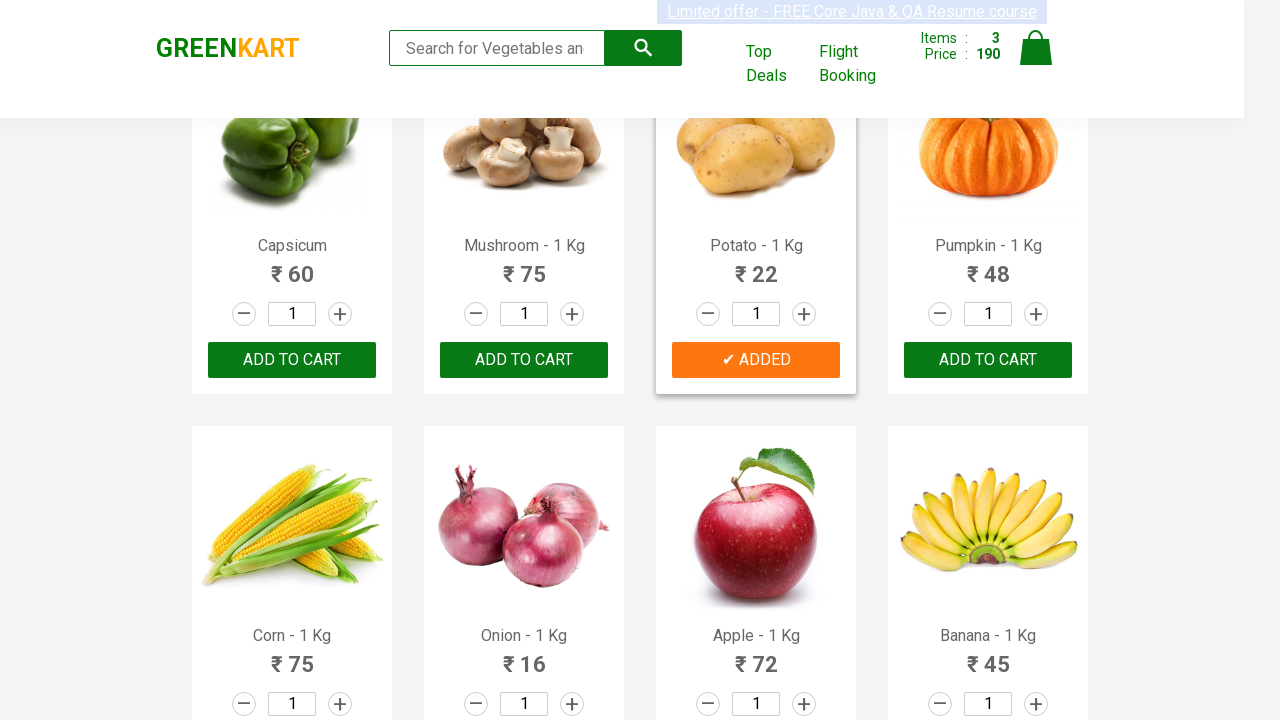

Retrieved product name at index 17
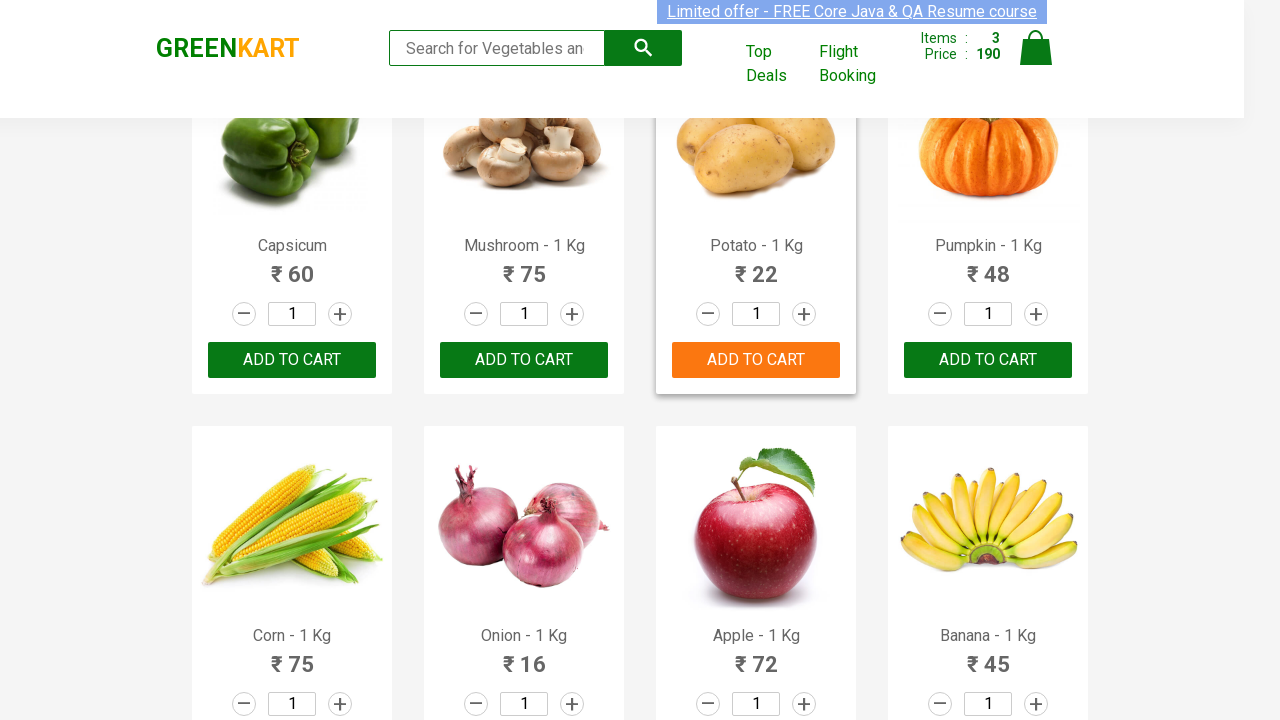

Extracted product name: 'Mango'
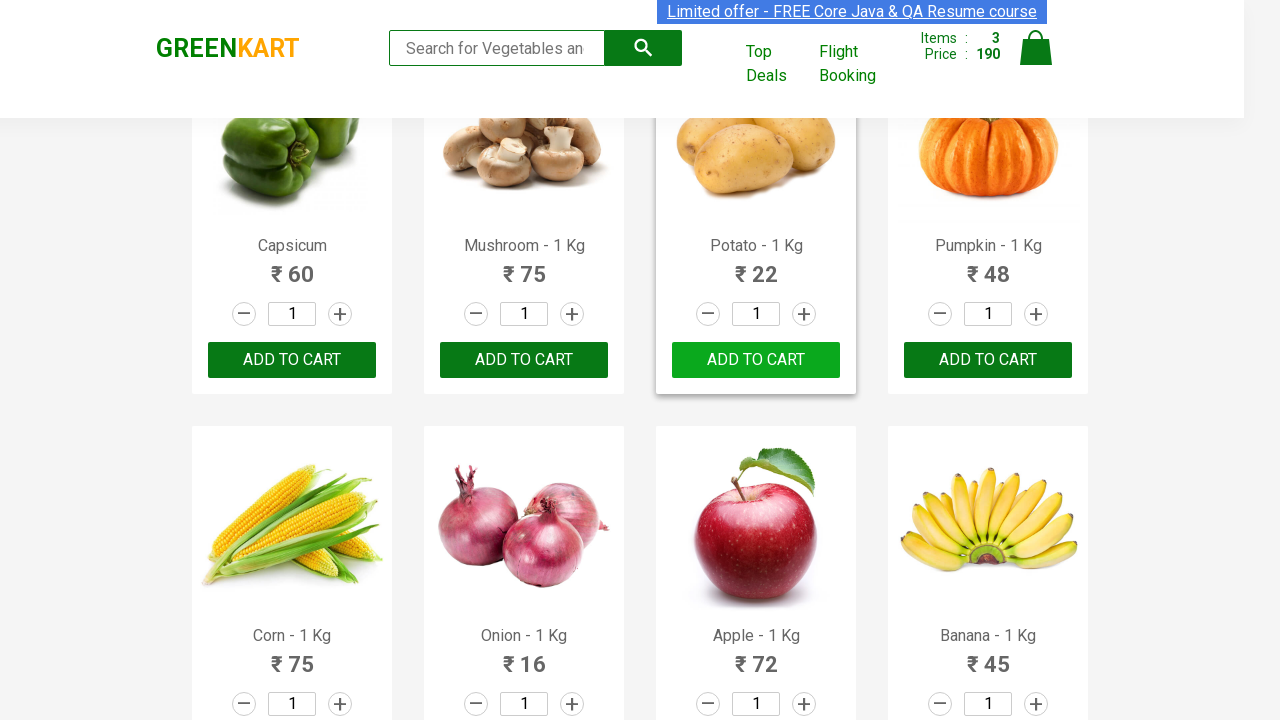

Retrieved product name at index 18
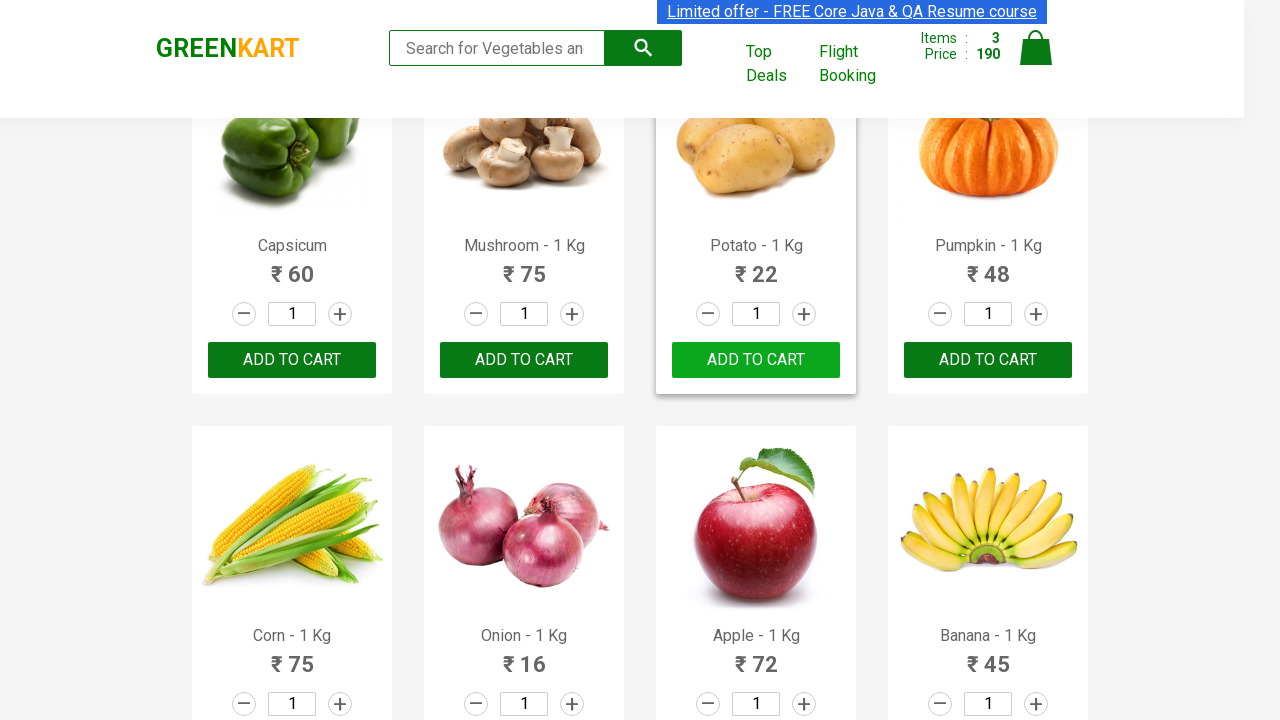

Extracted product name: 'Musk Melon'
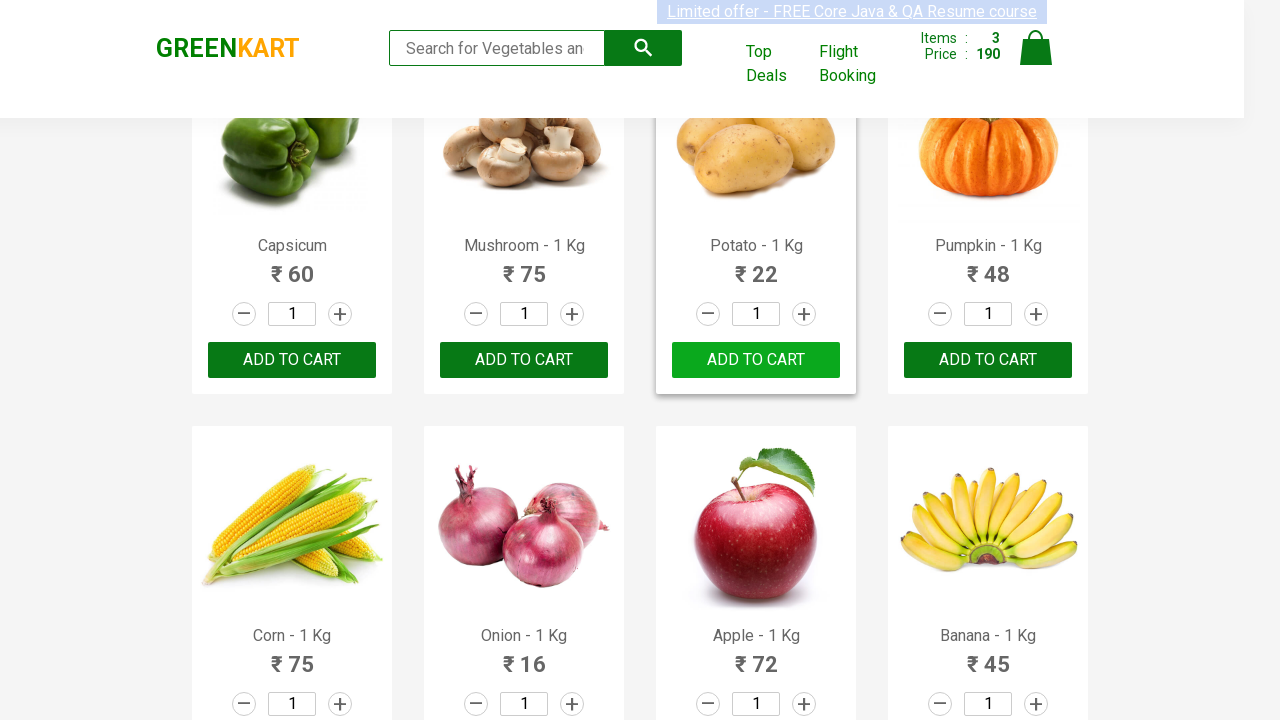

Retrieved product name at index 19
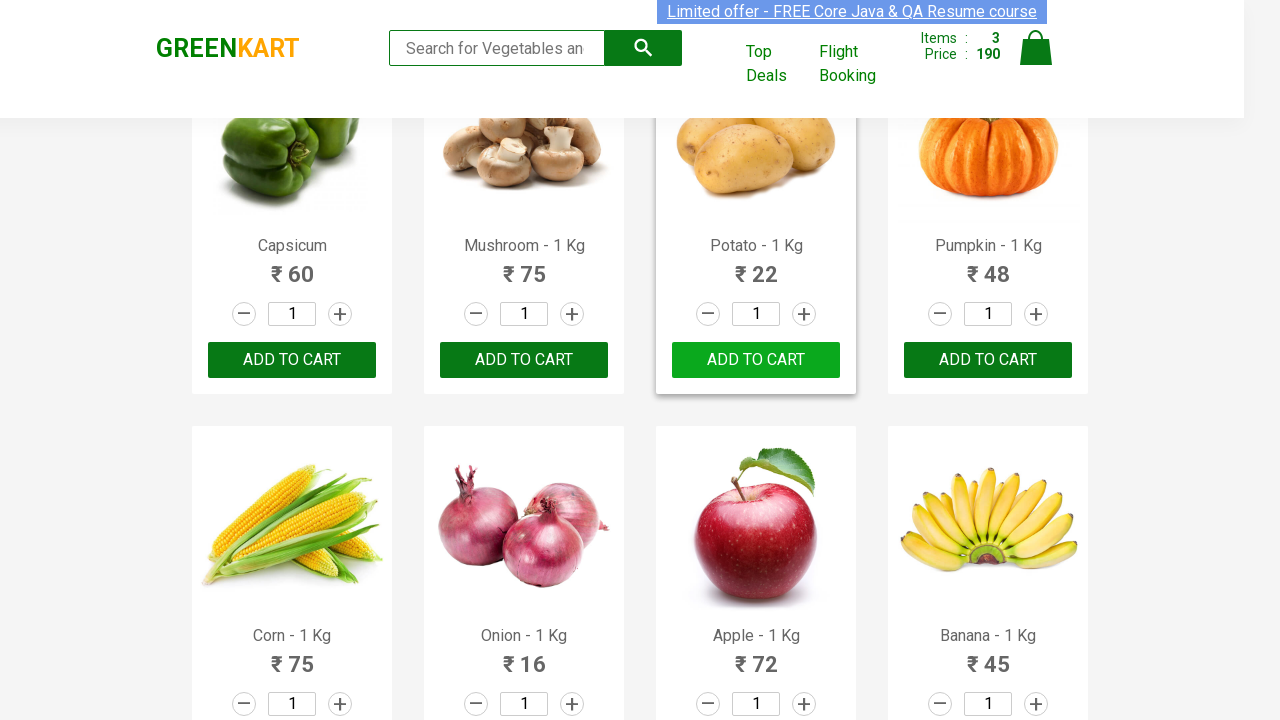

Extracted product name: 'Orange'
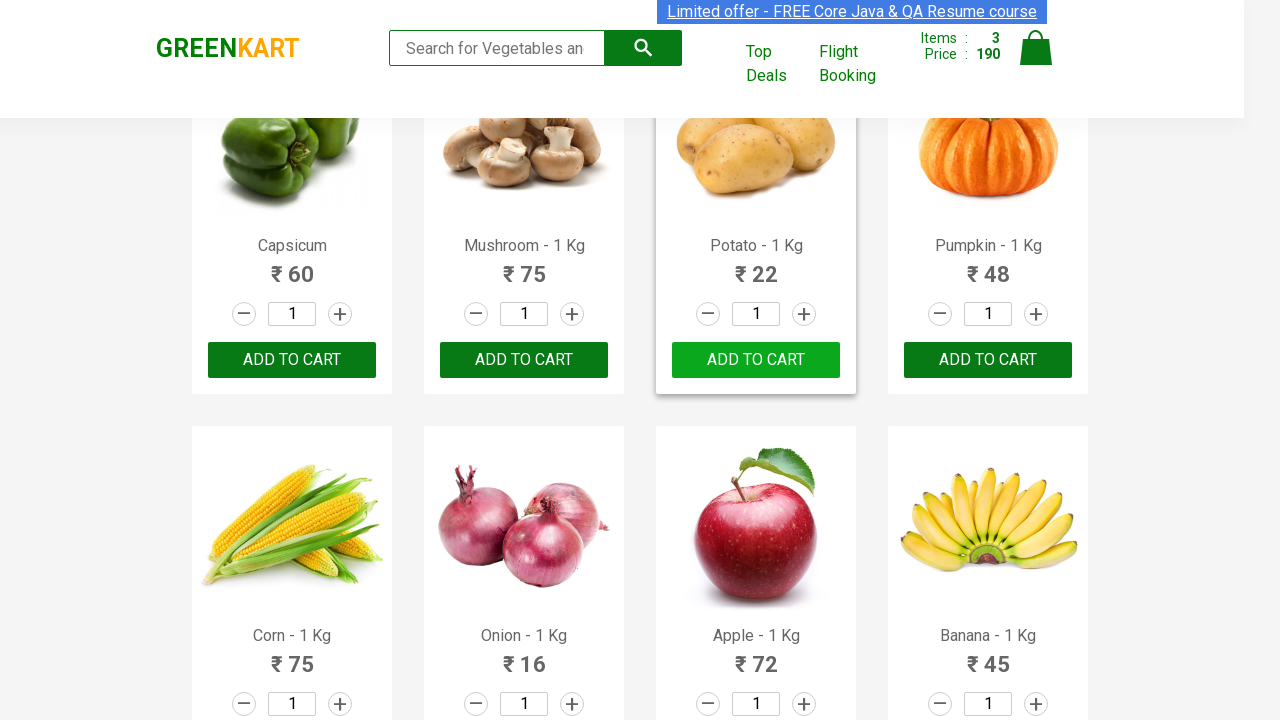

Retrieved product name at index 20
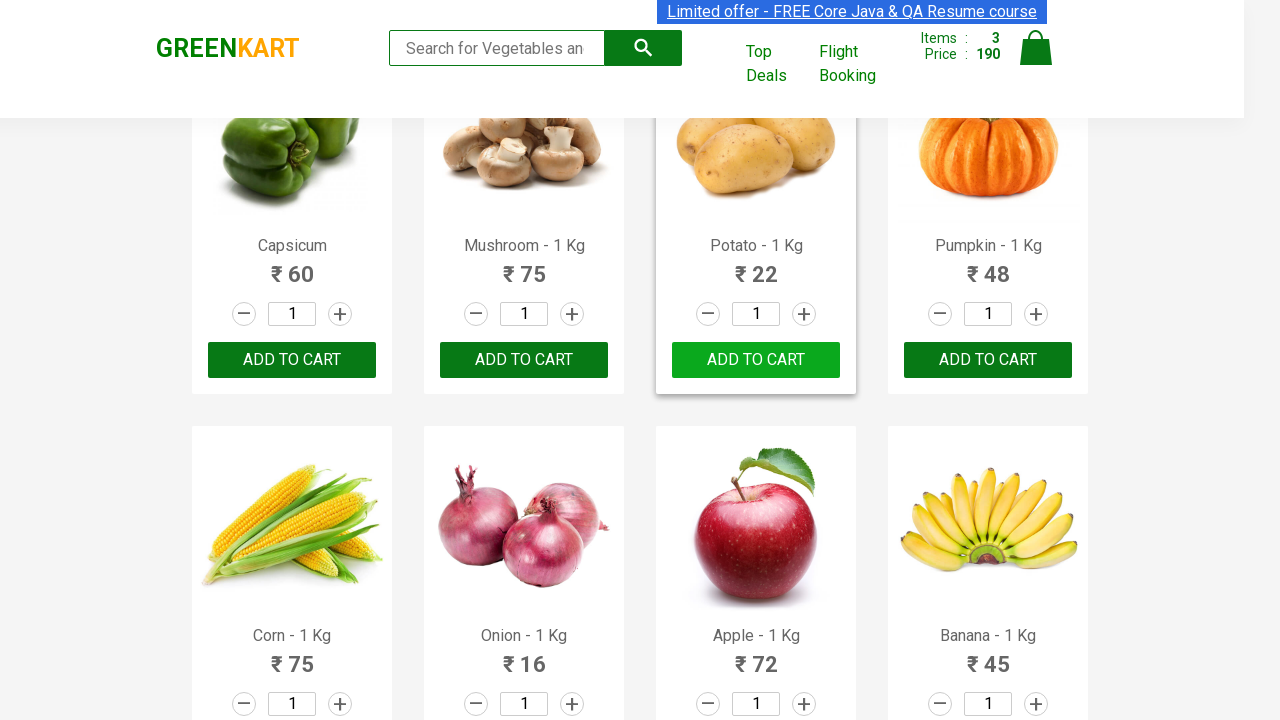

Extracted product name: 'Pears'
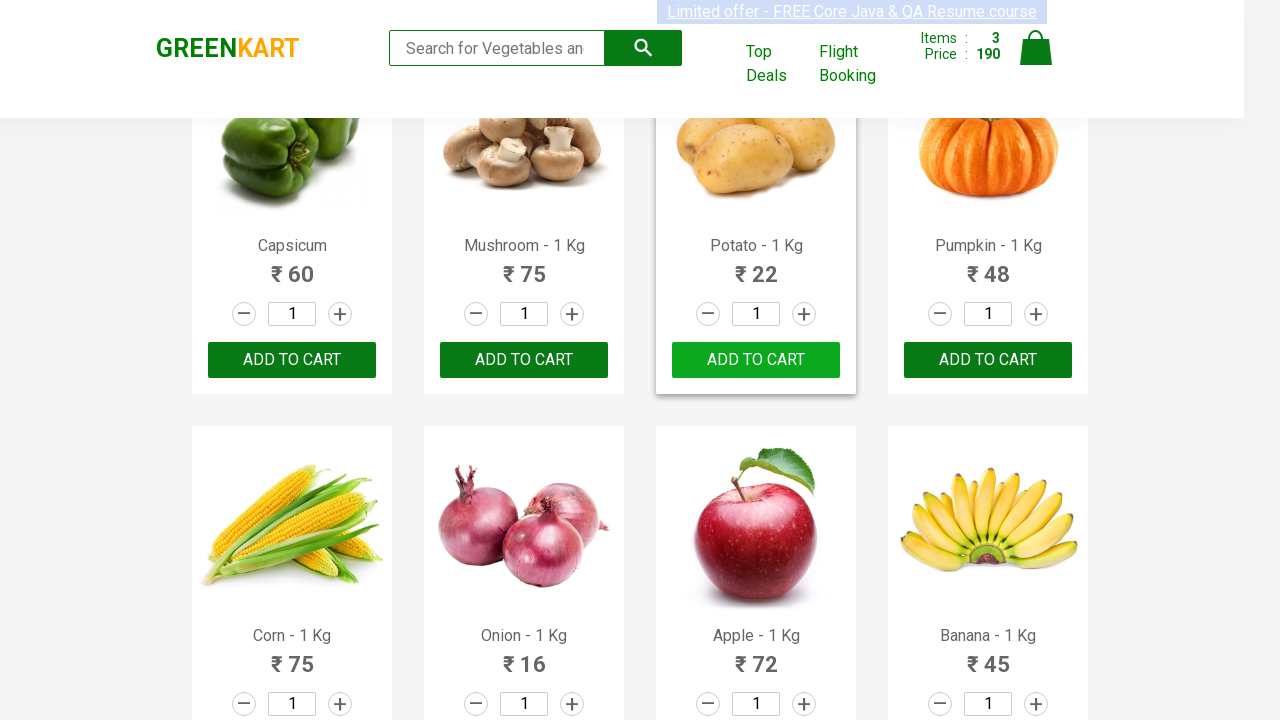

Retrieved product name at index 21
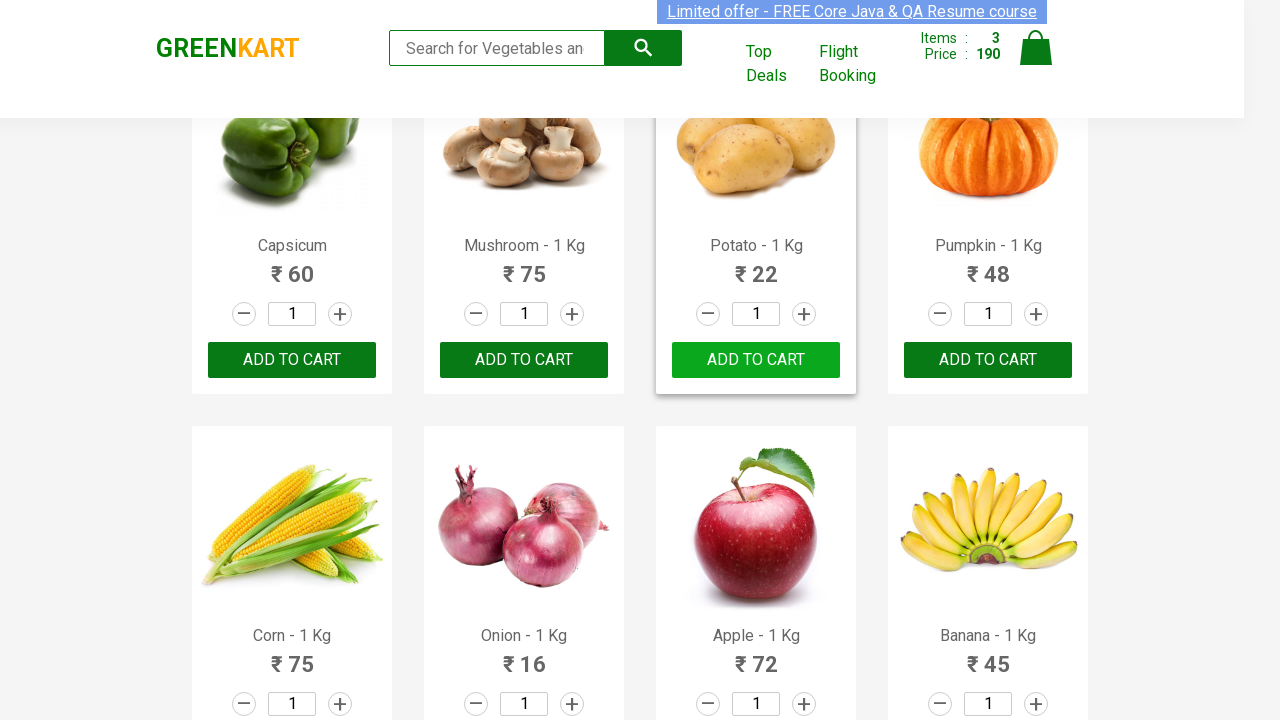

Extracted product name: 'Pomegranate'
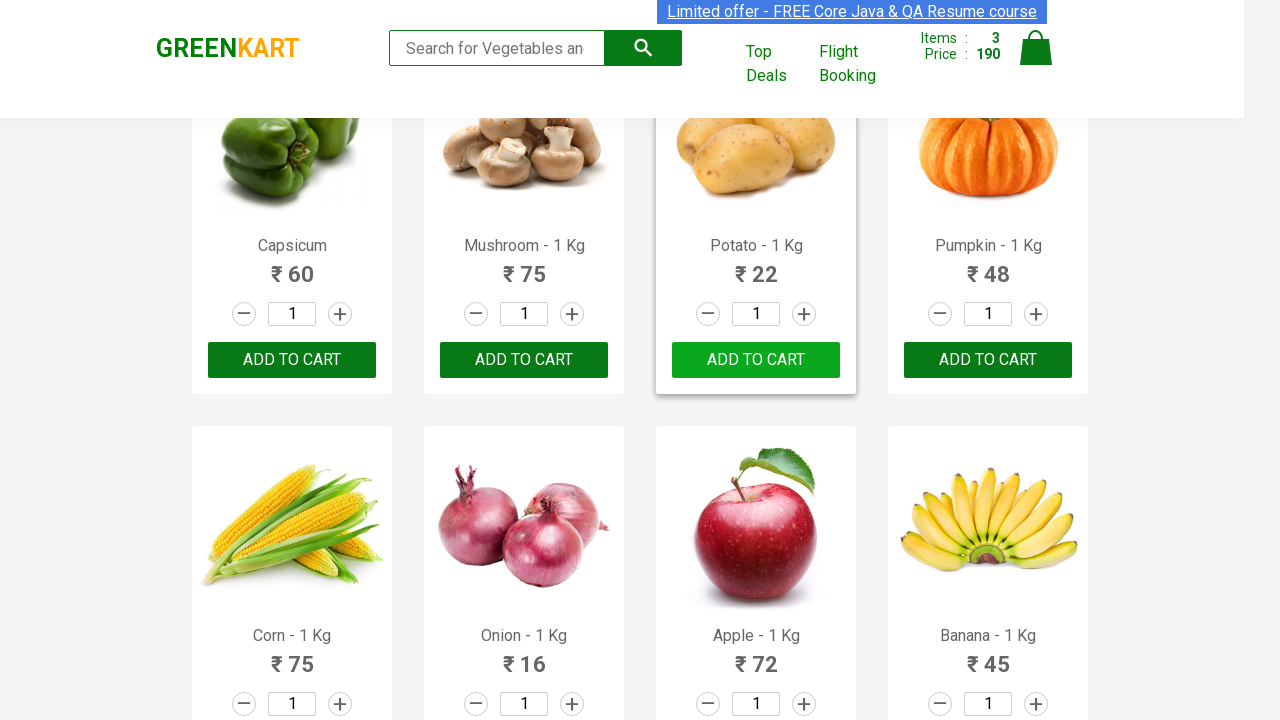

Retrieved product name at index 22
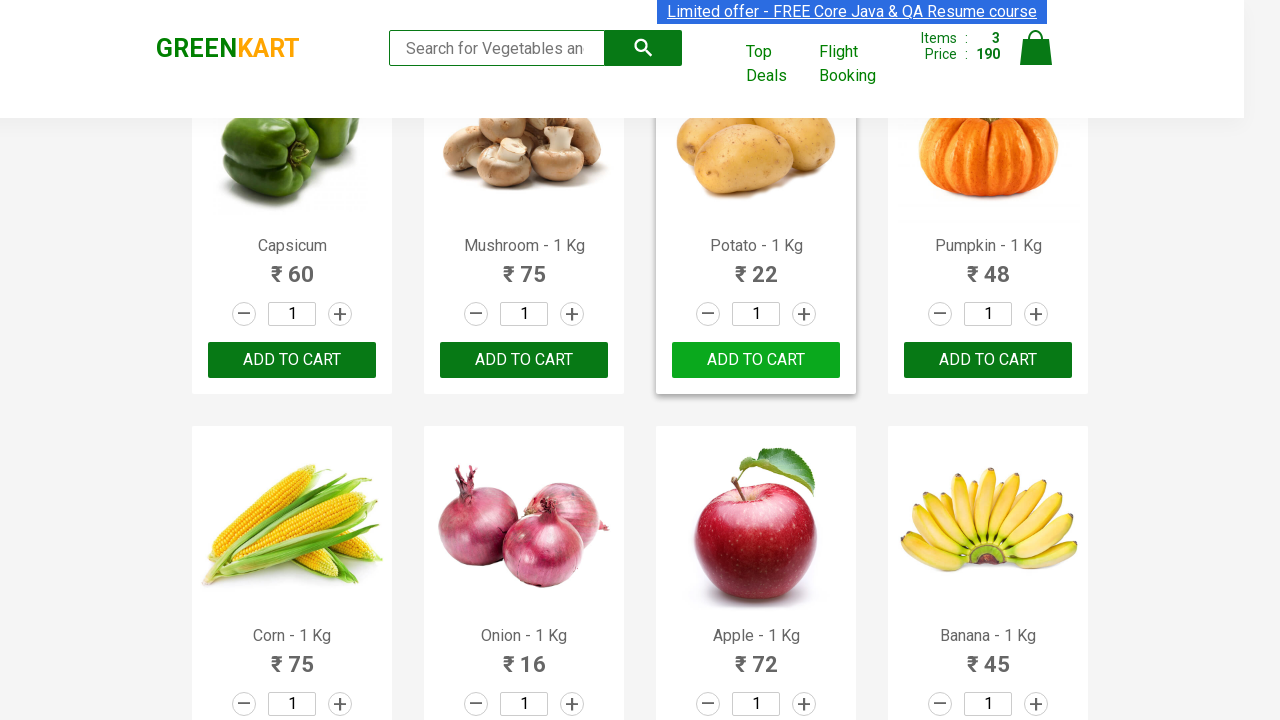

Extracted product name: 'Raspberry'
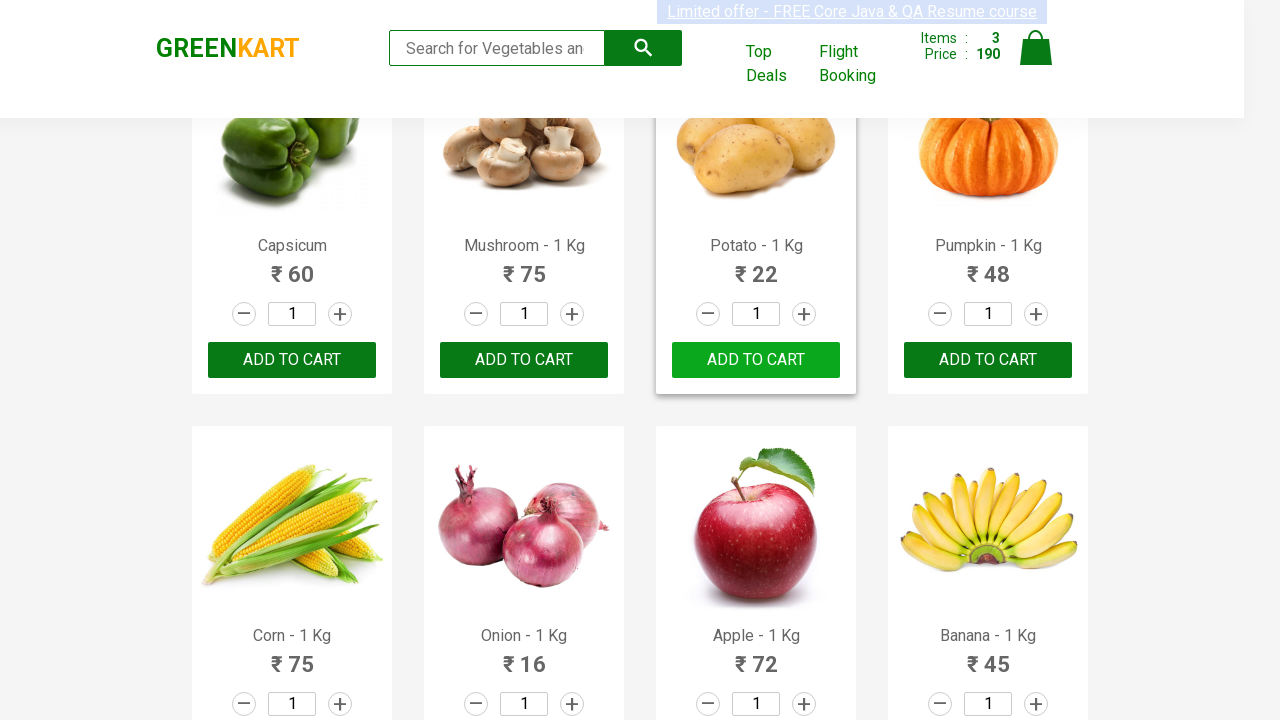

Retrieved product name at index 23
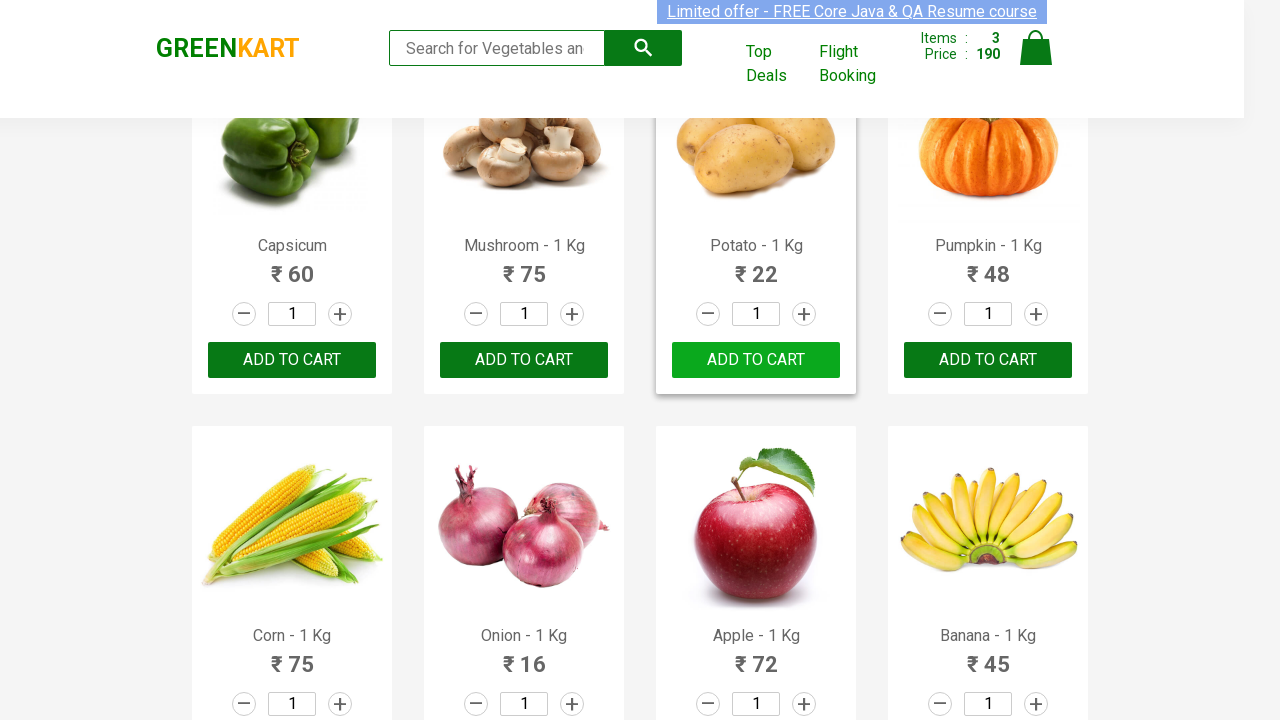

Extracted product name: 'Strawberry'
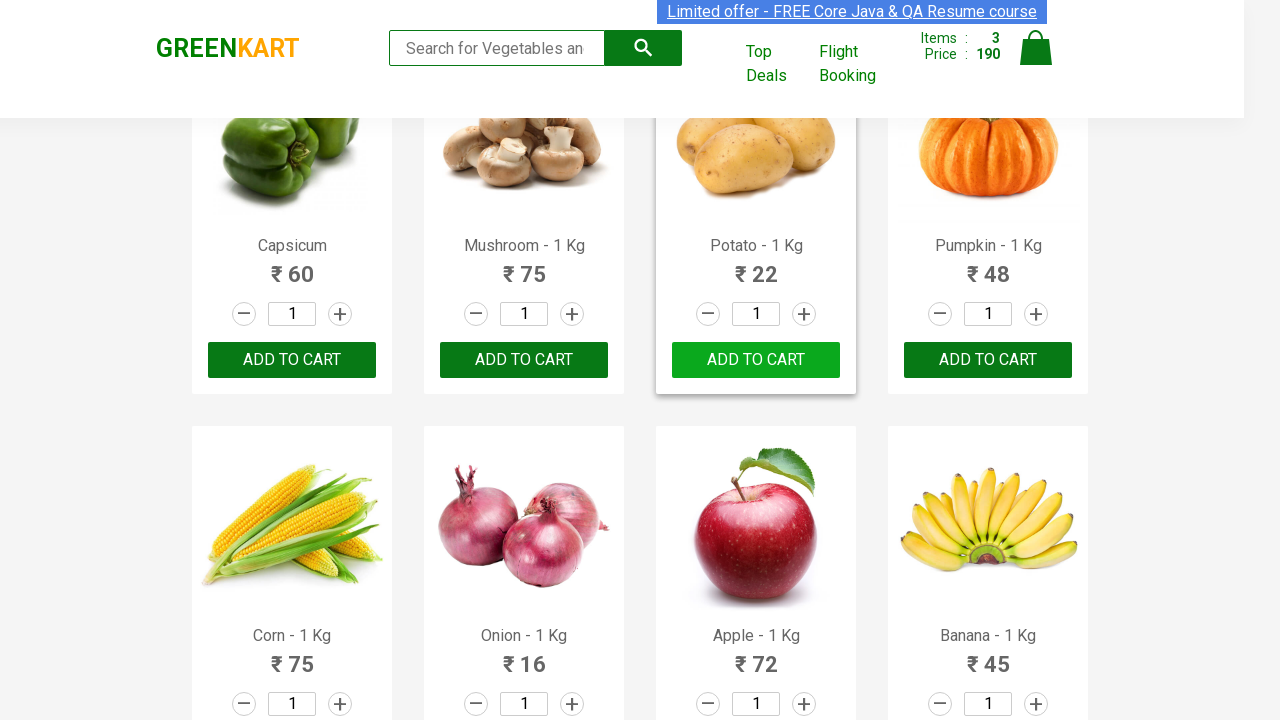

Retrieved product name at index 24
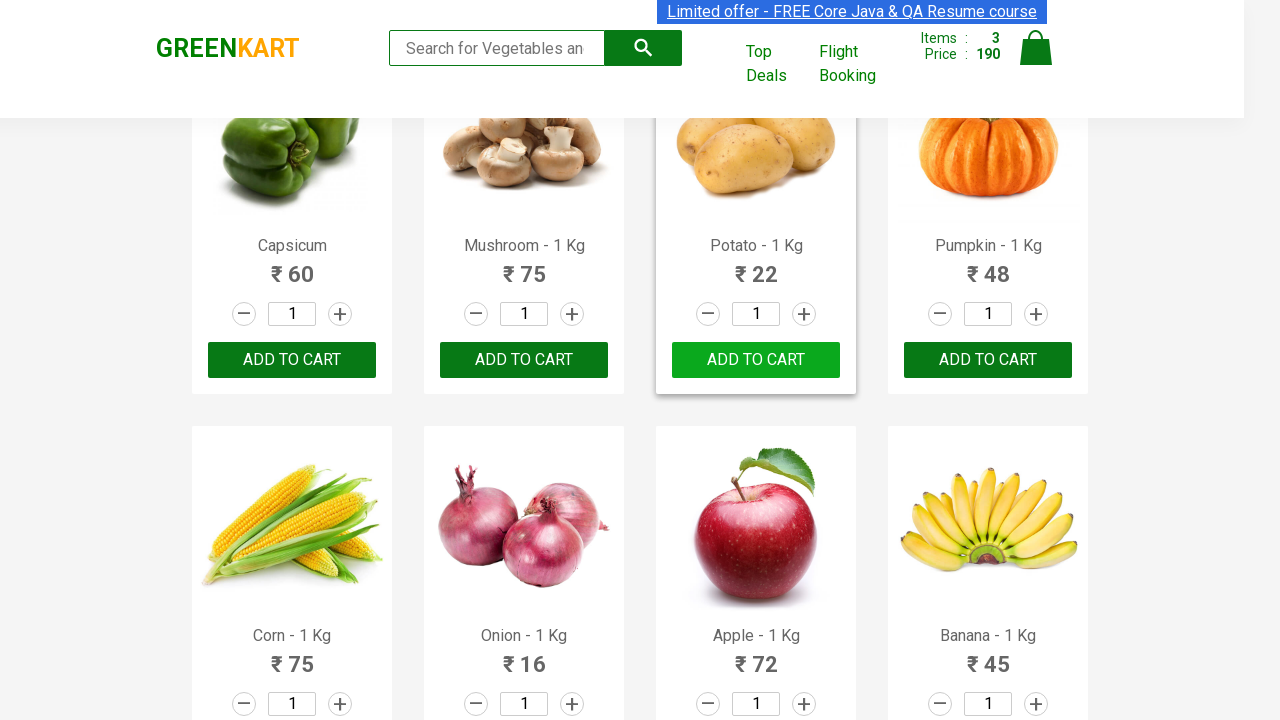

Extracted product name: 'Water Melon'
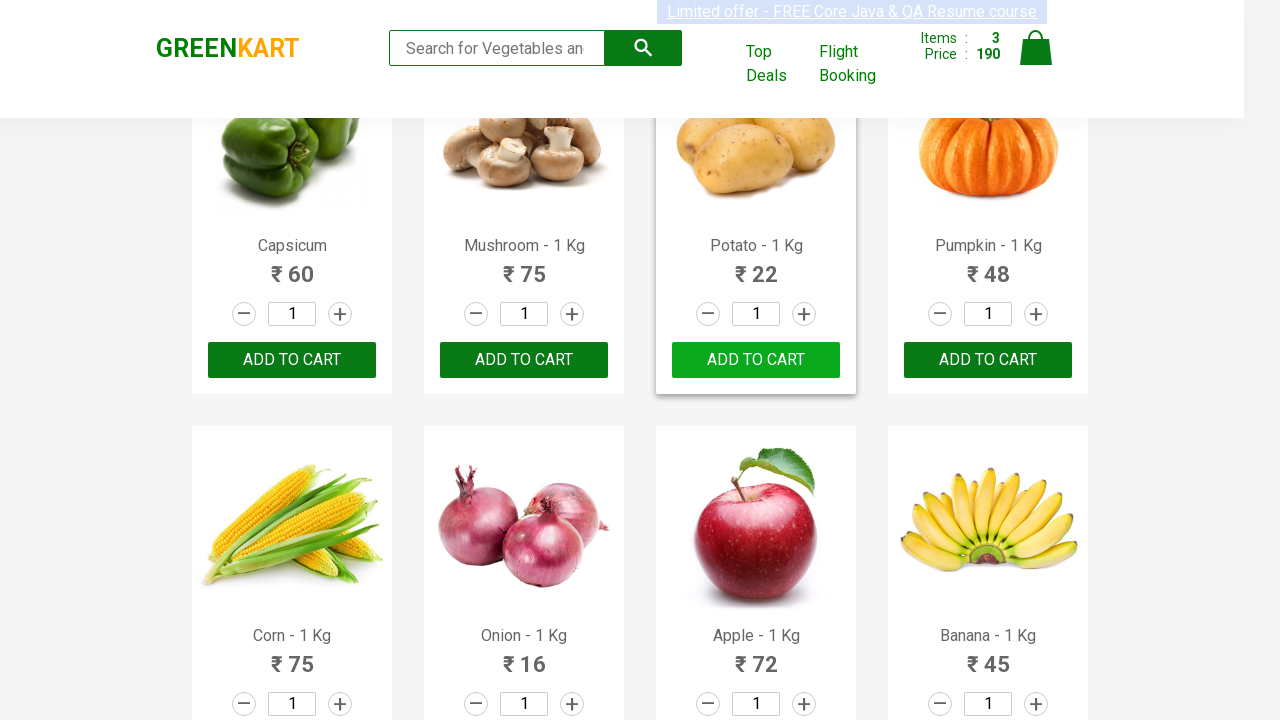

Retrieved product name at index 25
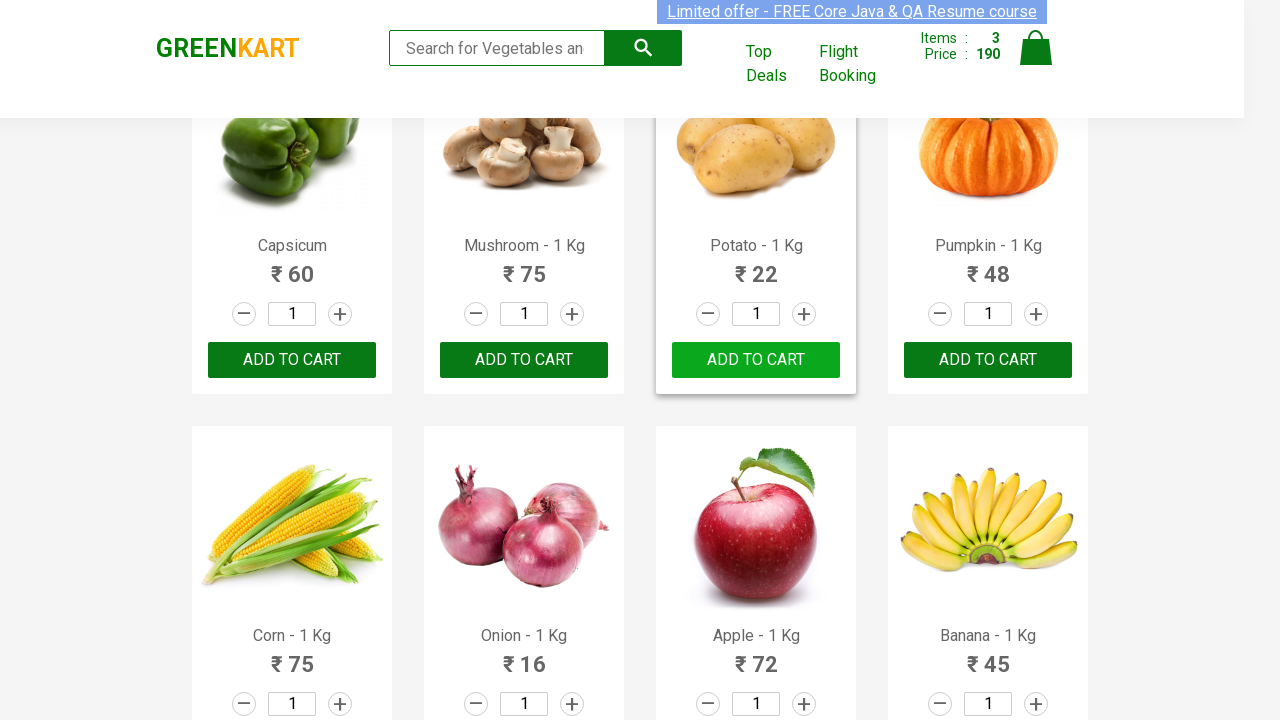

Extracted product name: 'Almonds'
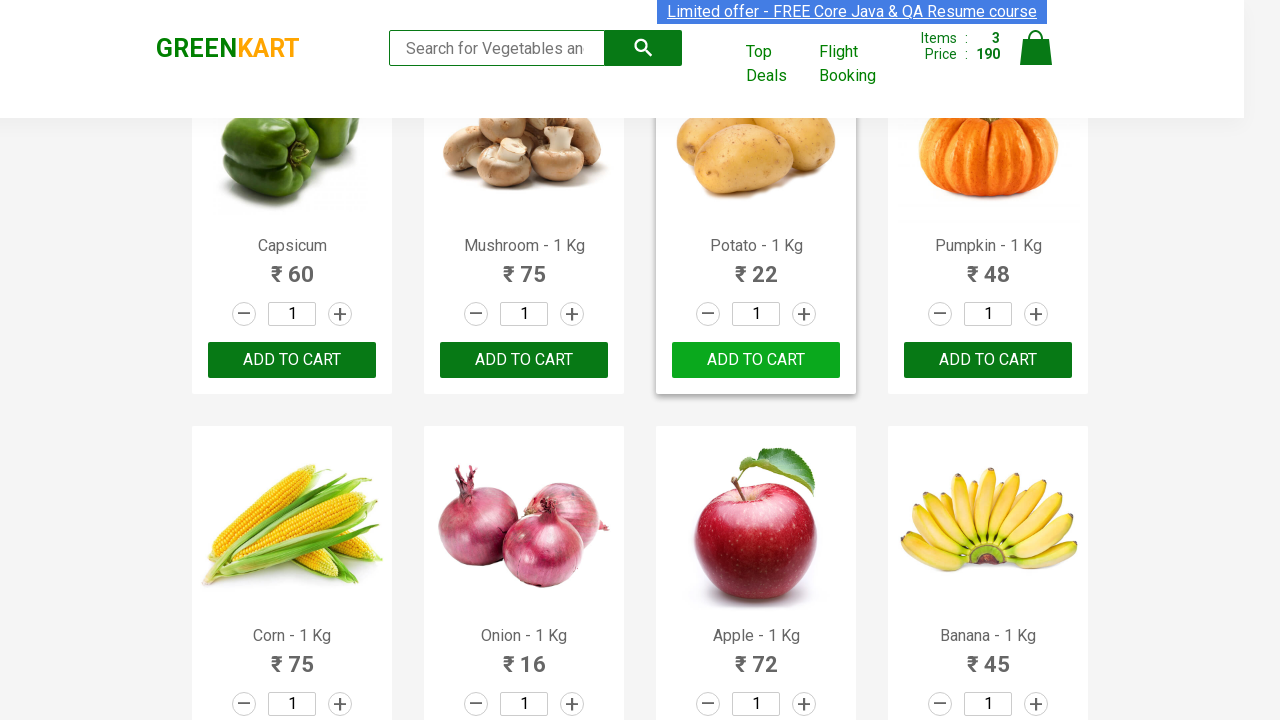

Retrieved product name at index 26
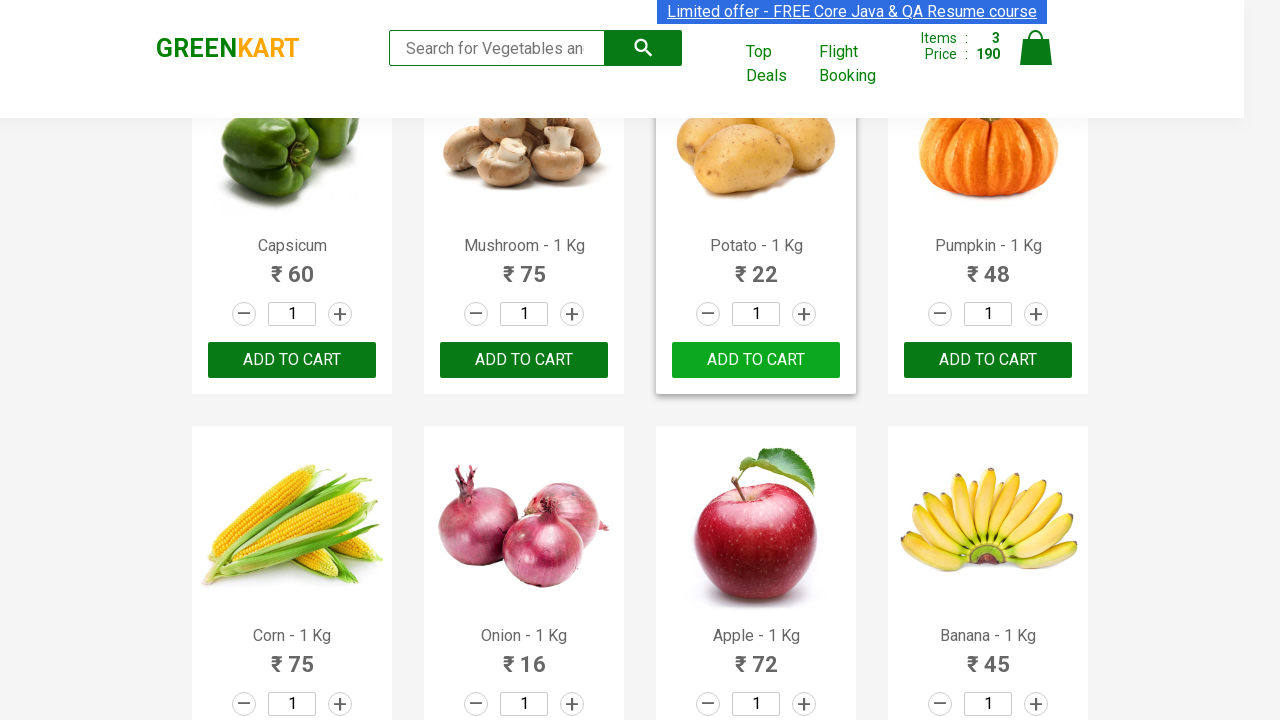

Extracted product name: 'Pista'
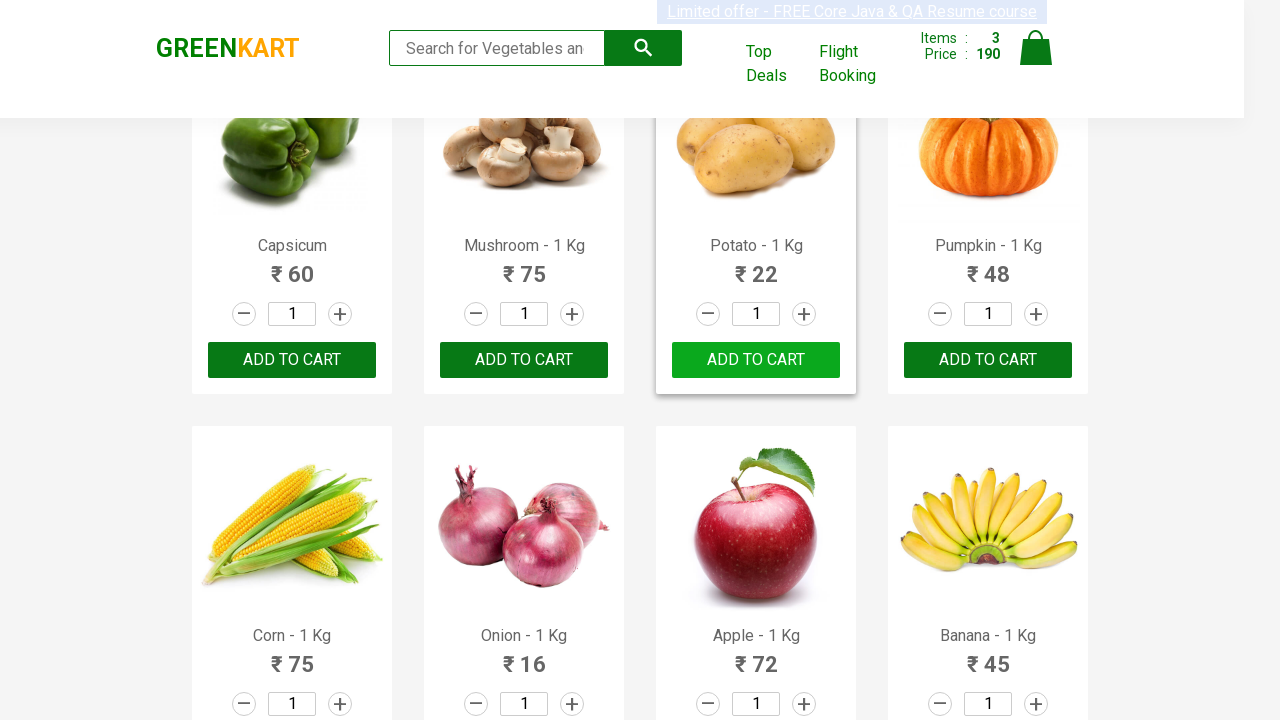

Retrieved product name at index 27
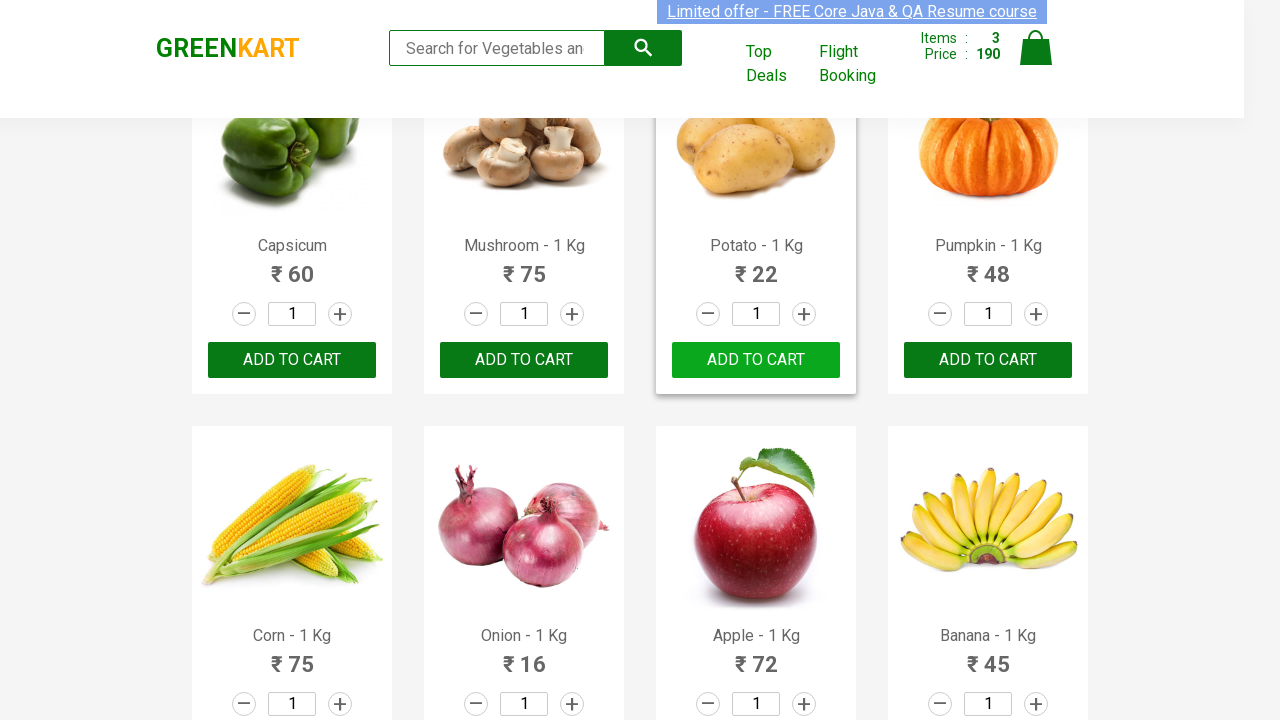

Extracted product name: 'Nuts Mixture'
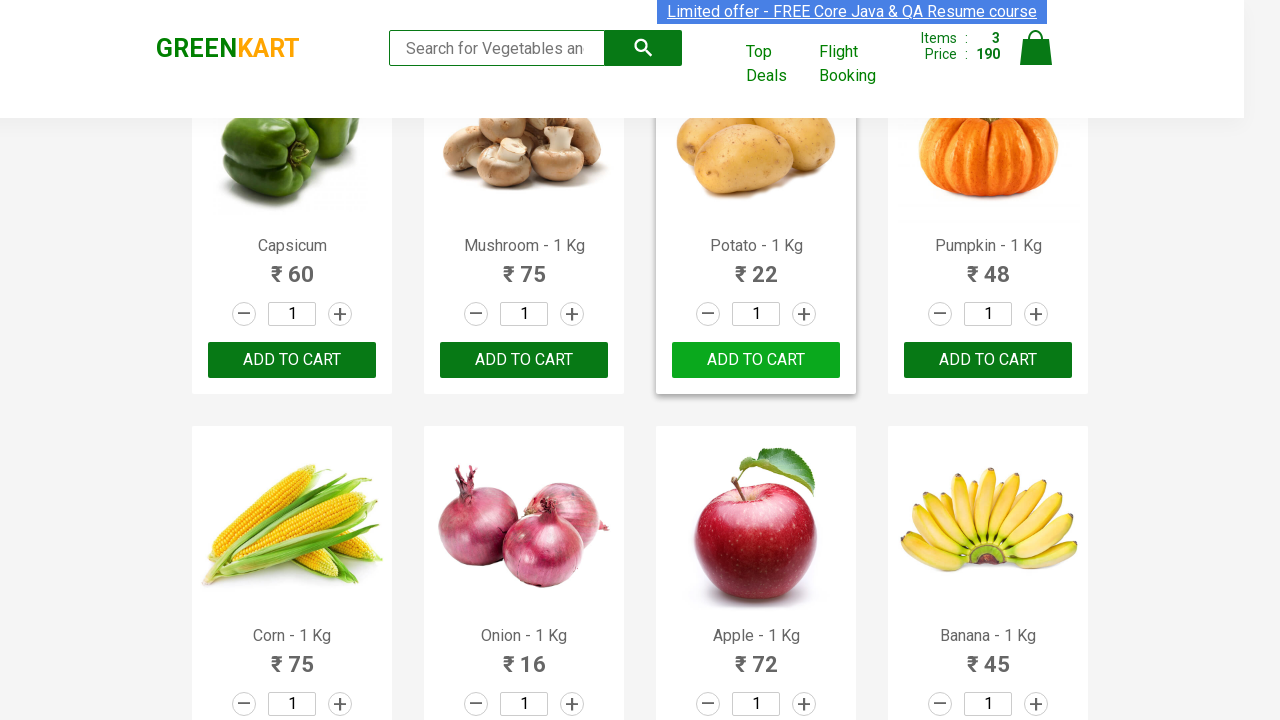

Retrieved product name at index 28
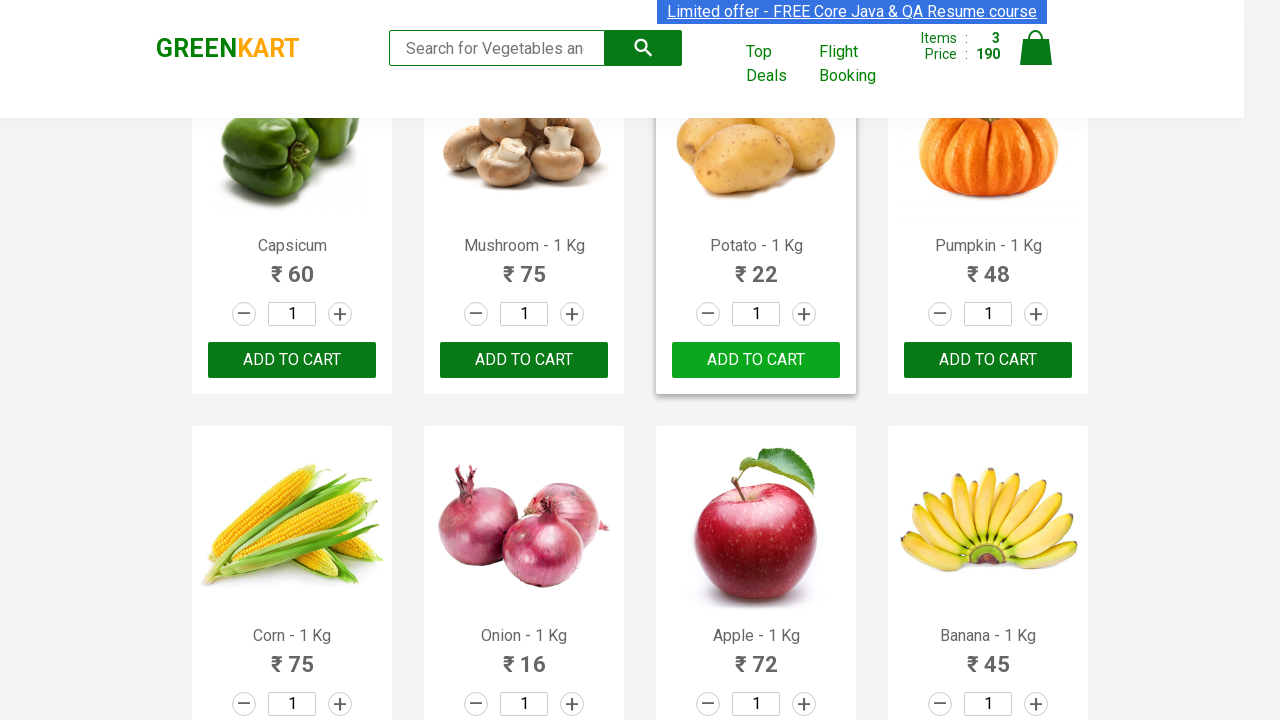

Extracted product name: 'Cashews'
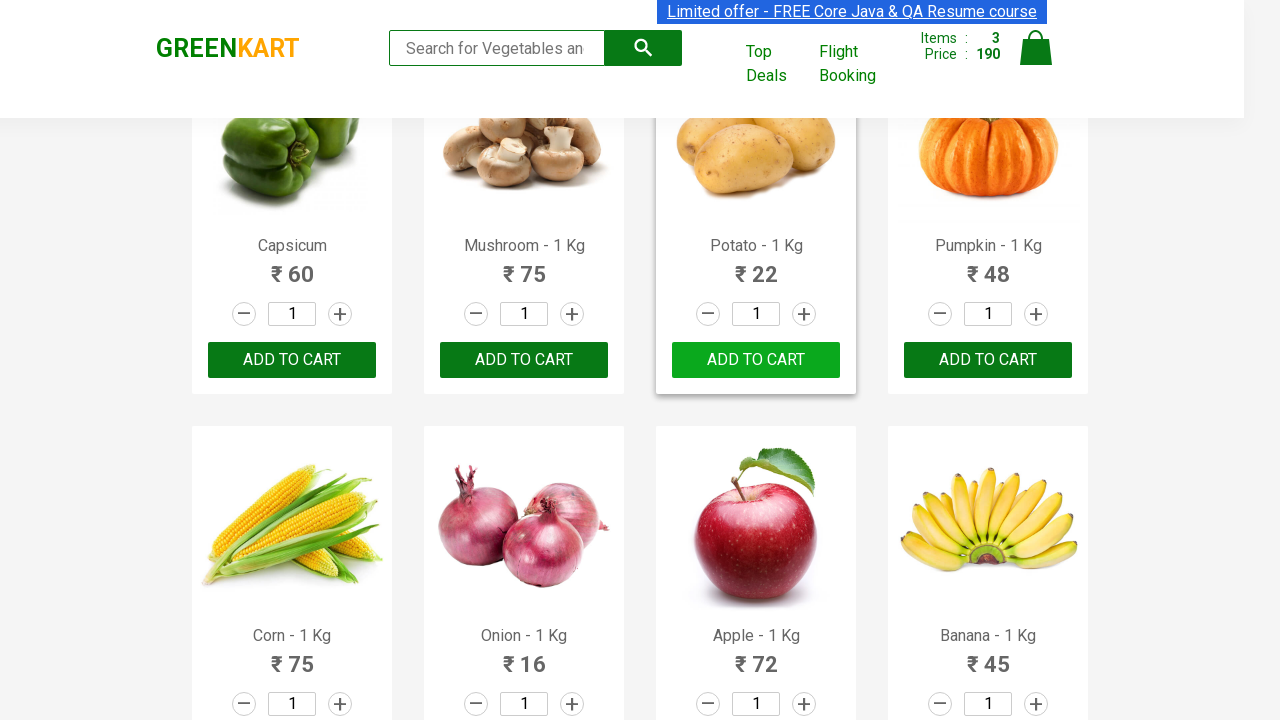

Clicked 'Add to Cart' button for 'Cashews' at (292, 569) on xpath=//div[@class='product-action']/button >> nth=28
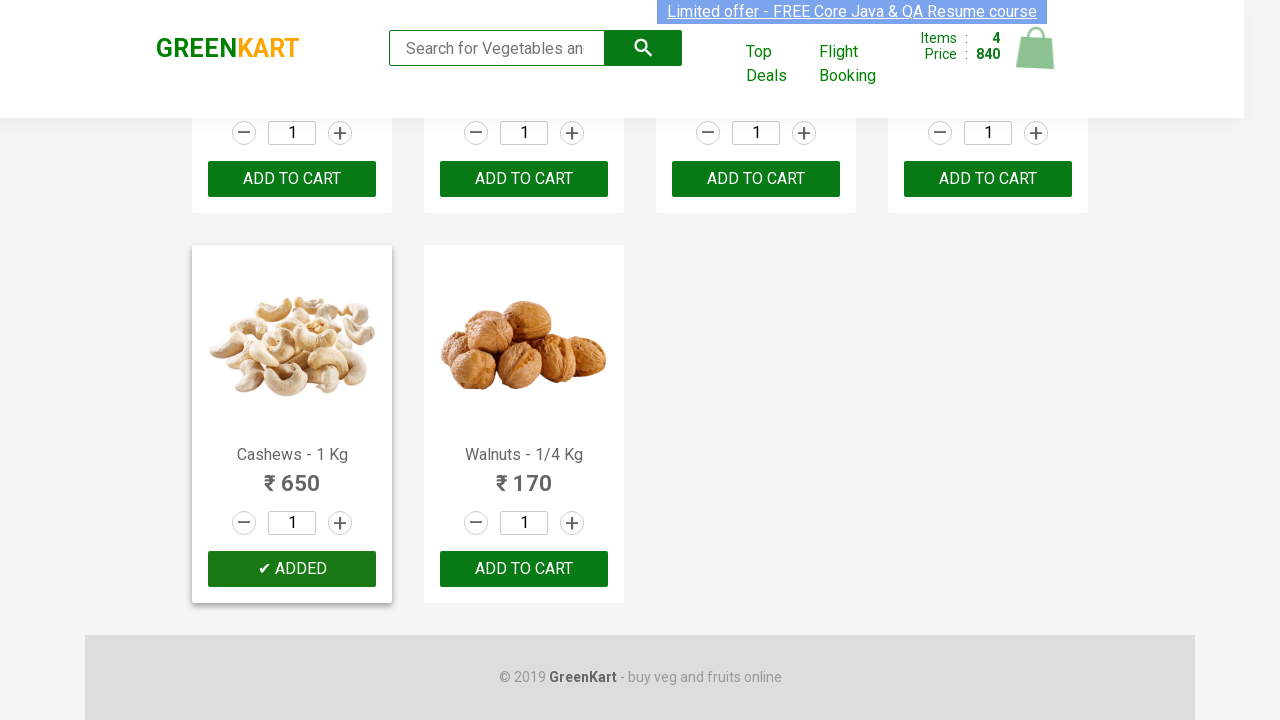

Item added to cart (total: 4/5)
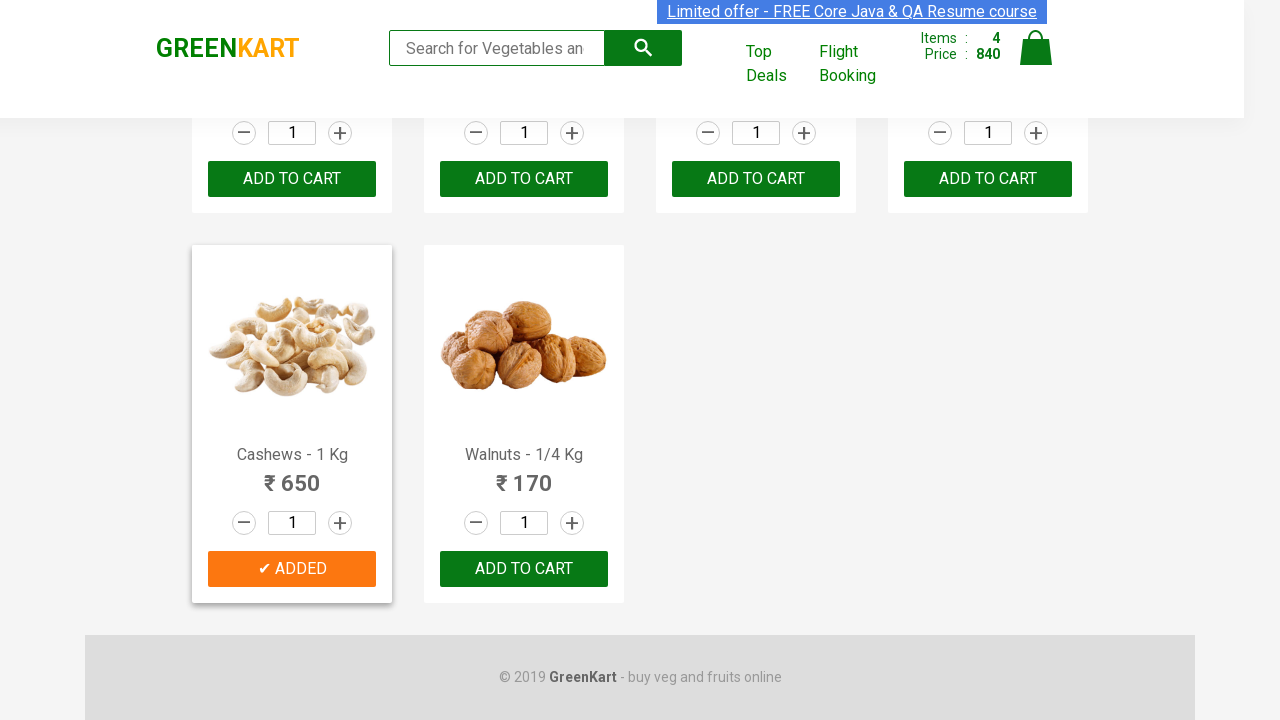

Retrieved product name at index 29
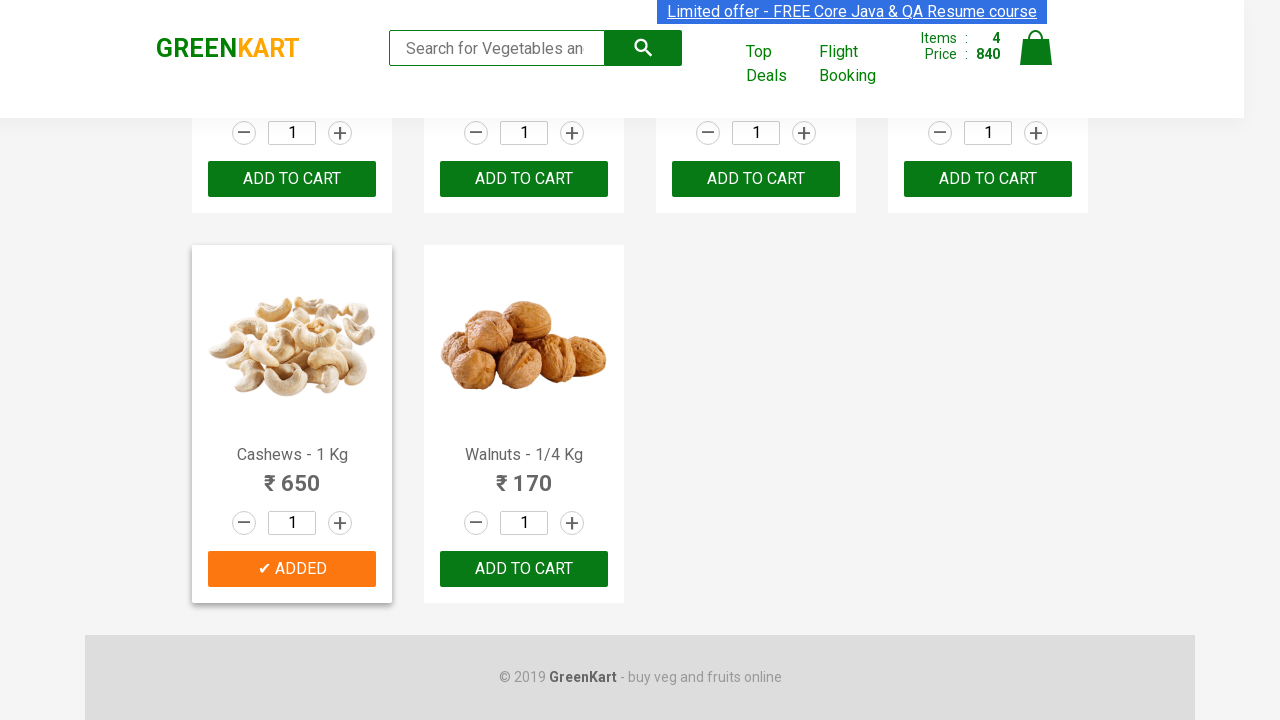

Extracted product name: 'Walnuts'
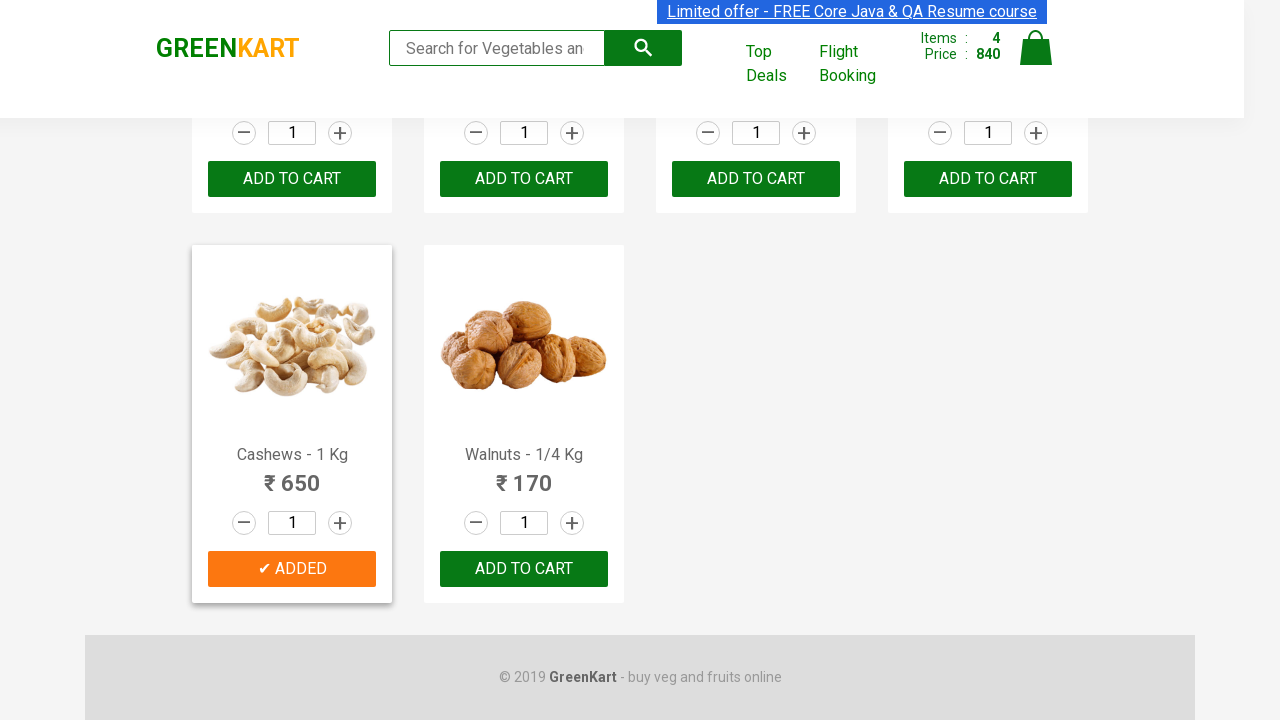

Clicked 'Add to Cart' button for 'Walnuts' at (524, 569) on xpath=//div[@class='product-action']/button >> nth=29
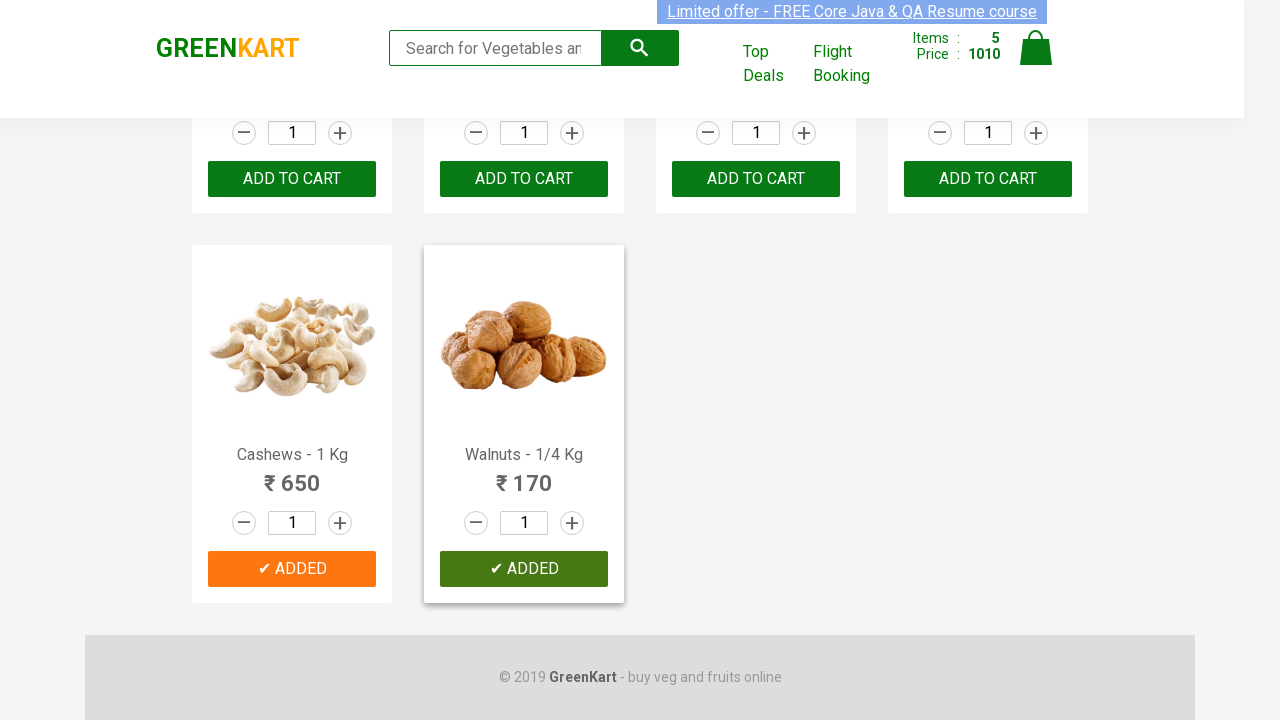

Item added to cart (total: 5/5)
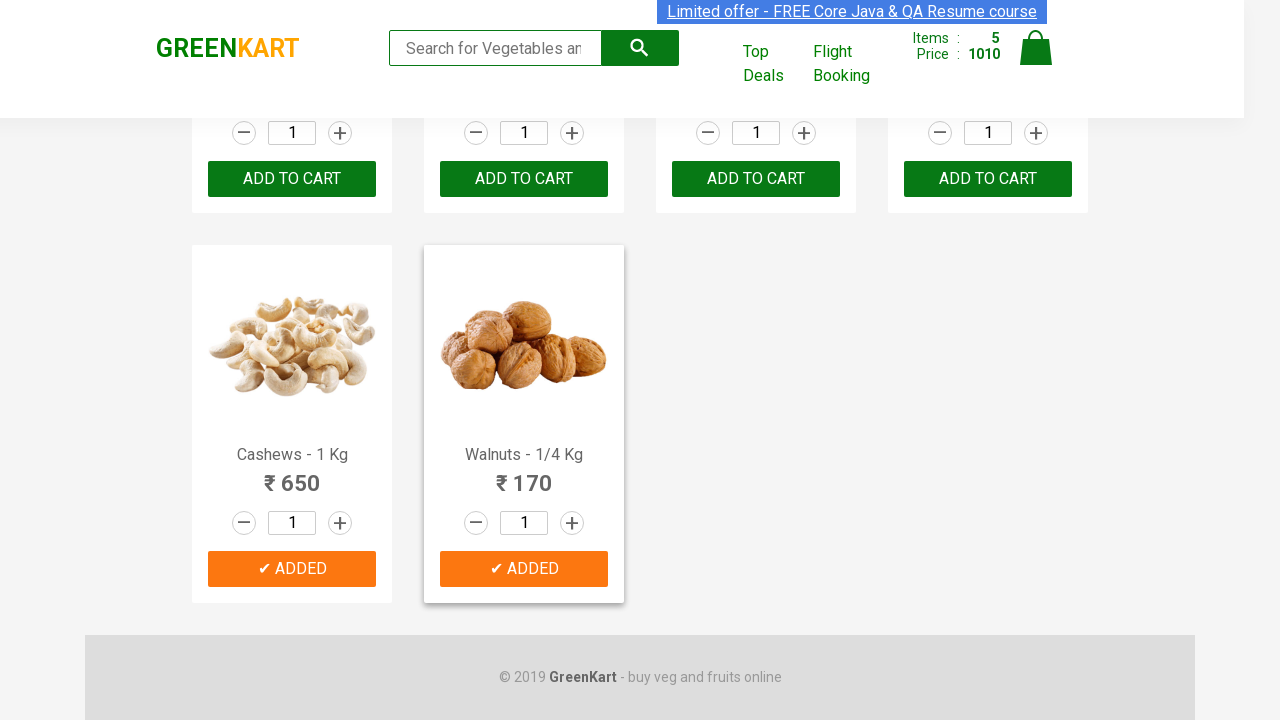

All required items have been added to cart
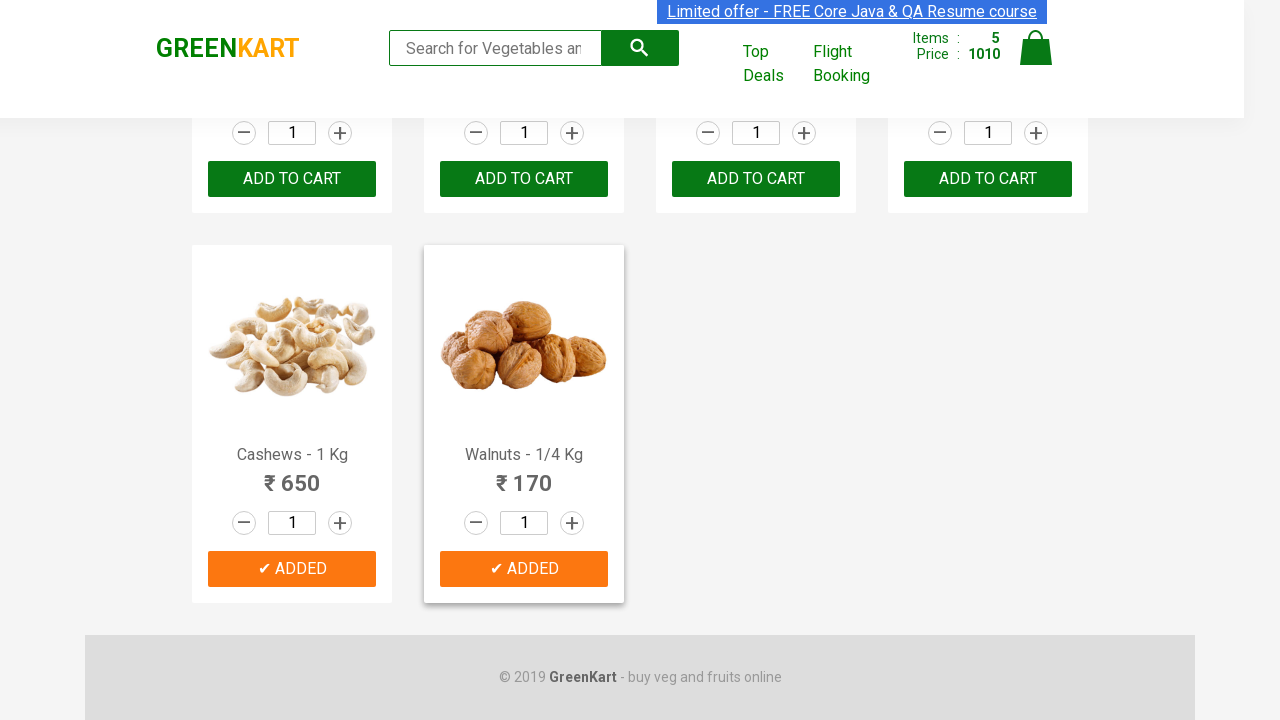

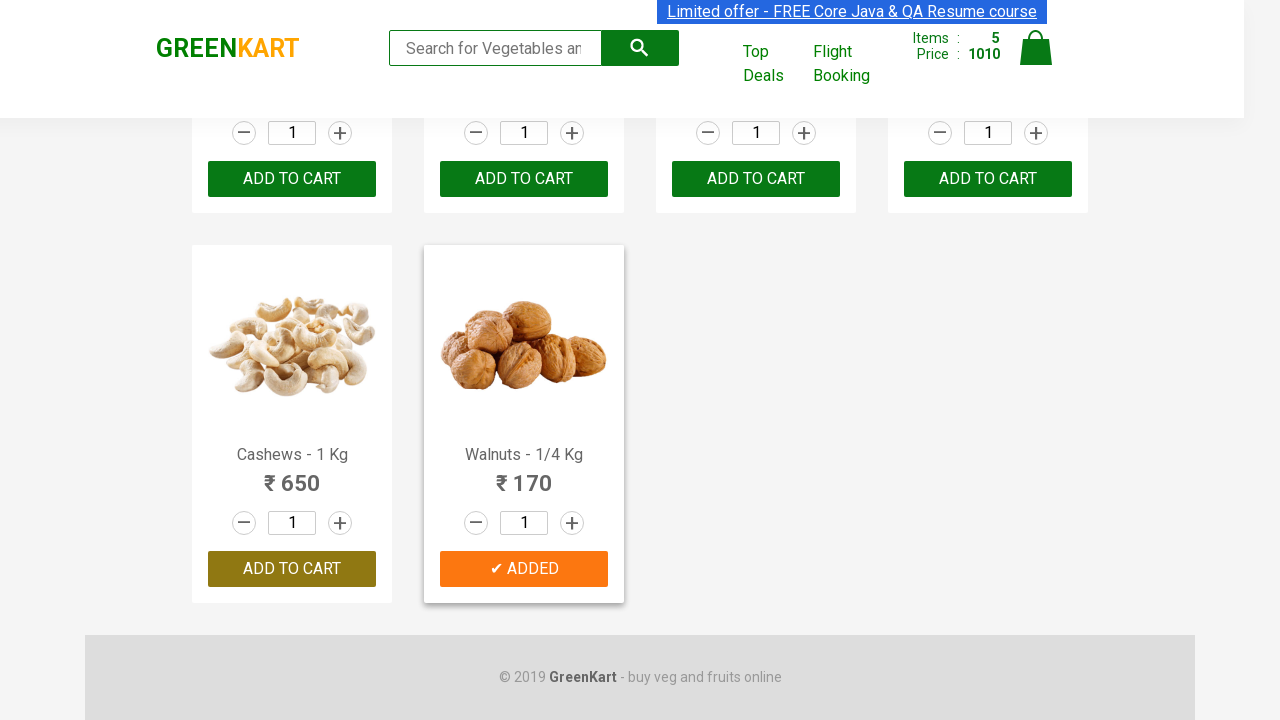